Tests opening multiple footer links in new tabs using keyboard shortcuts, then iterates through all opened windows/tabs to verify they loaded correctly.

Starting URL: https://www.rahulshettyacademy.com/AutomationPractice/

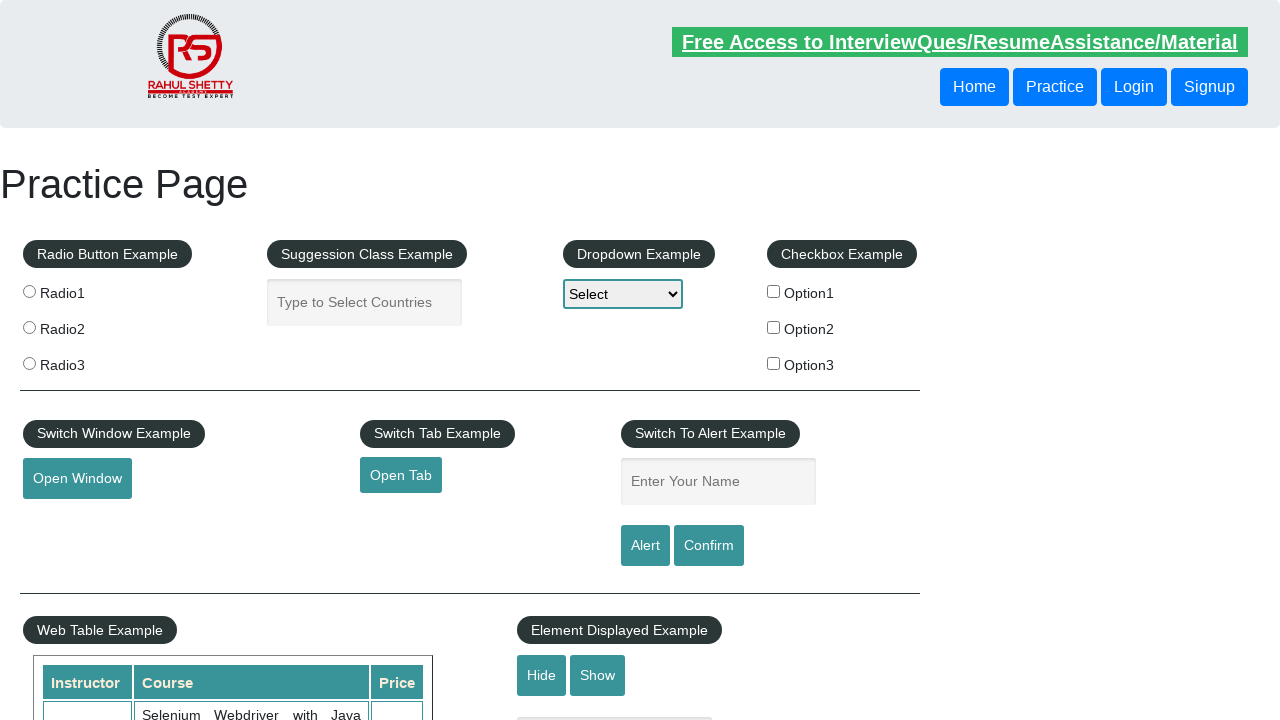

Set viewport size to 1920x1080
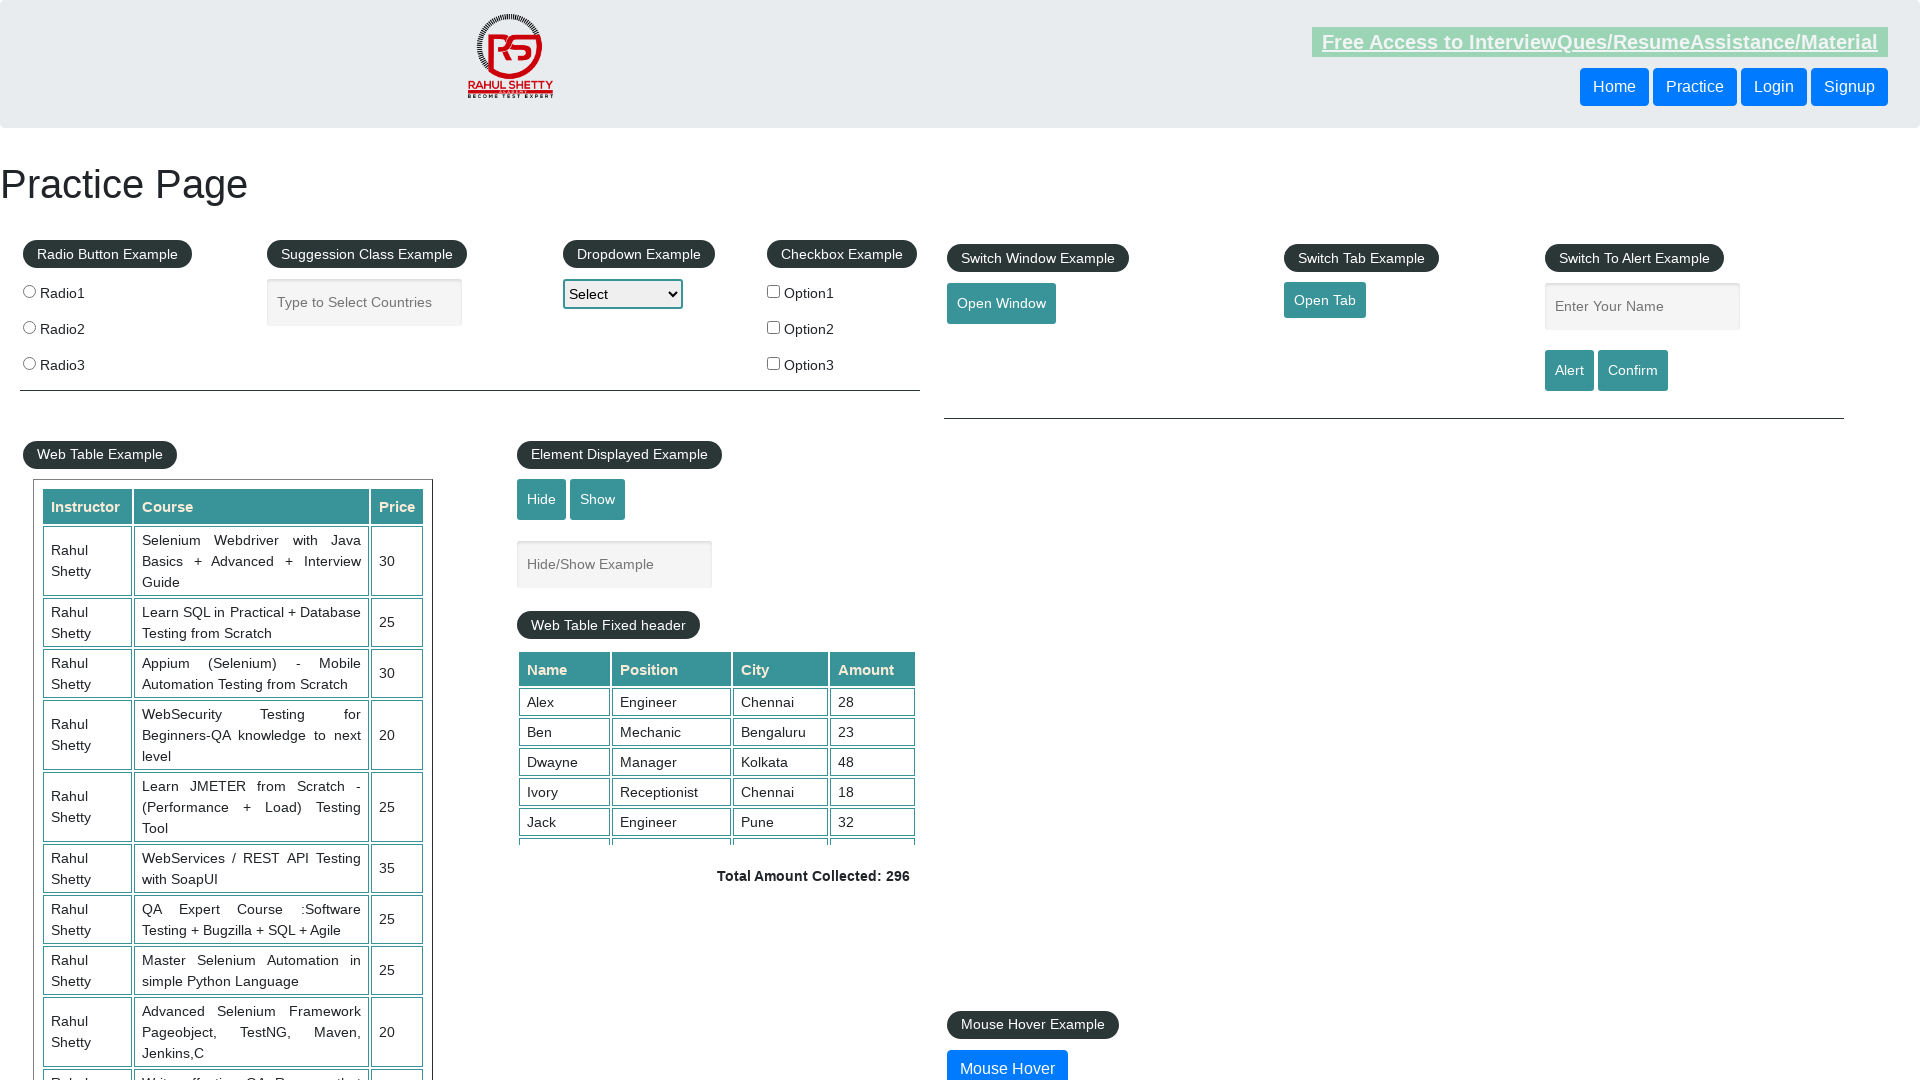

Footer section loaded
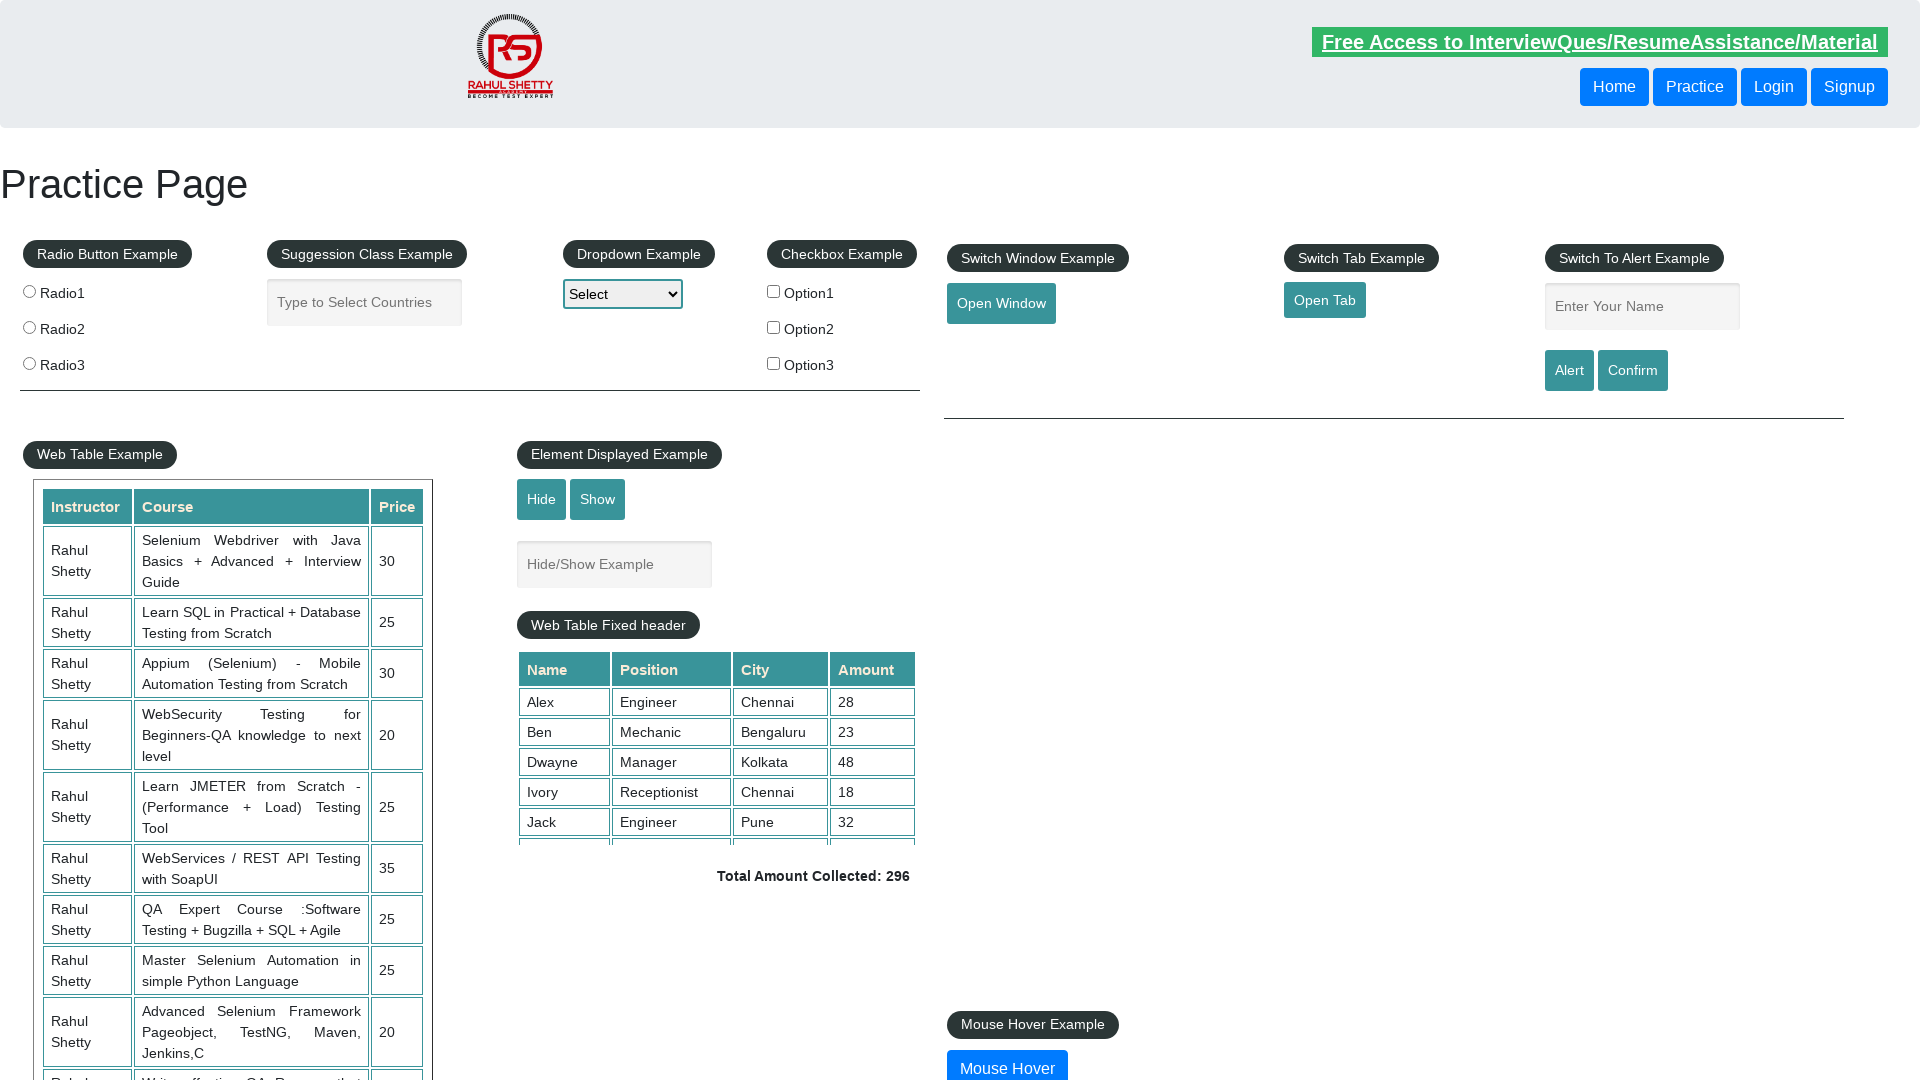

Found 5 footer links in first column
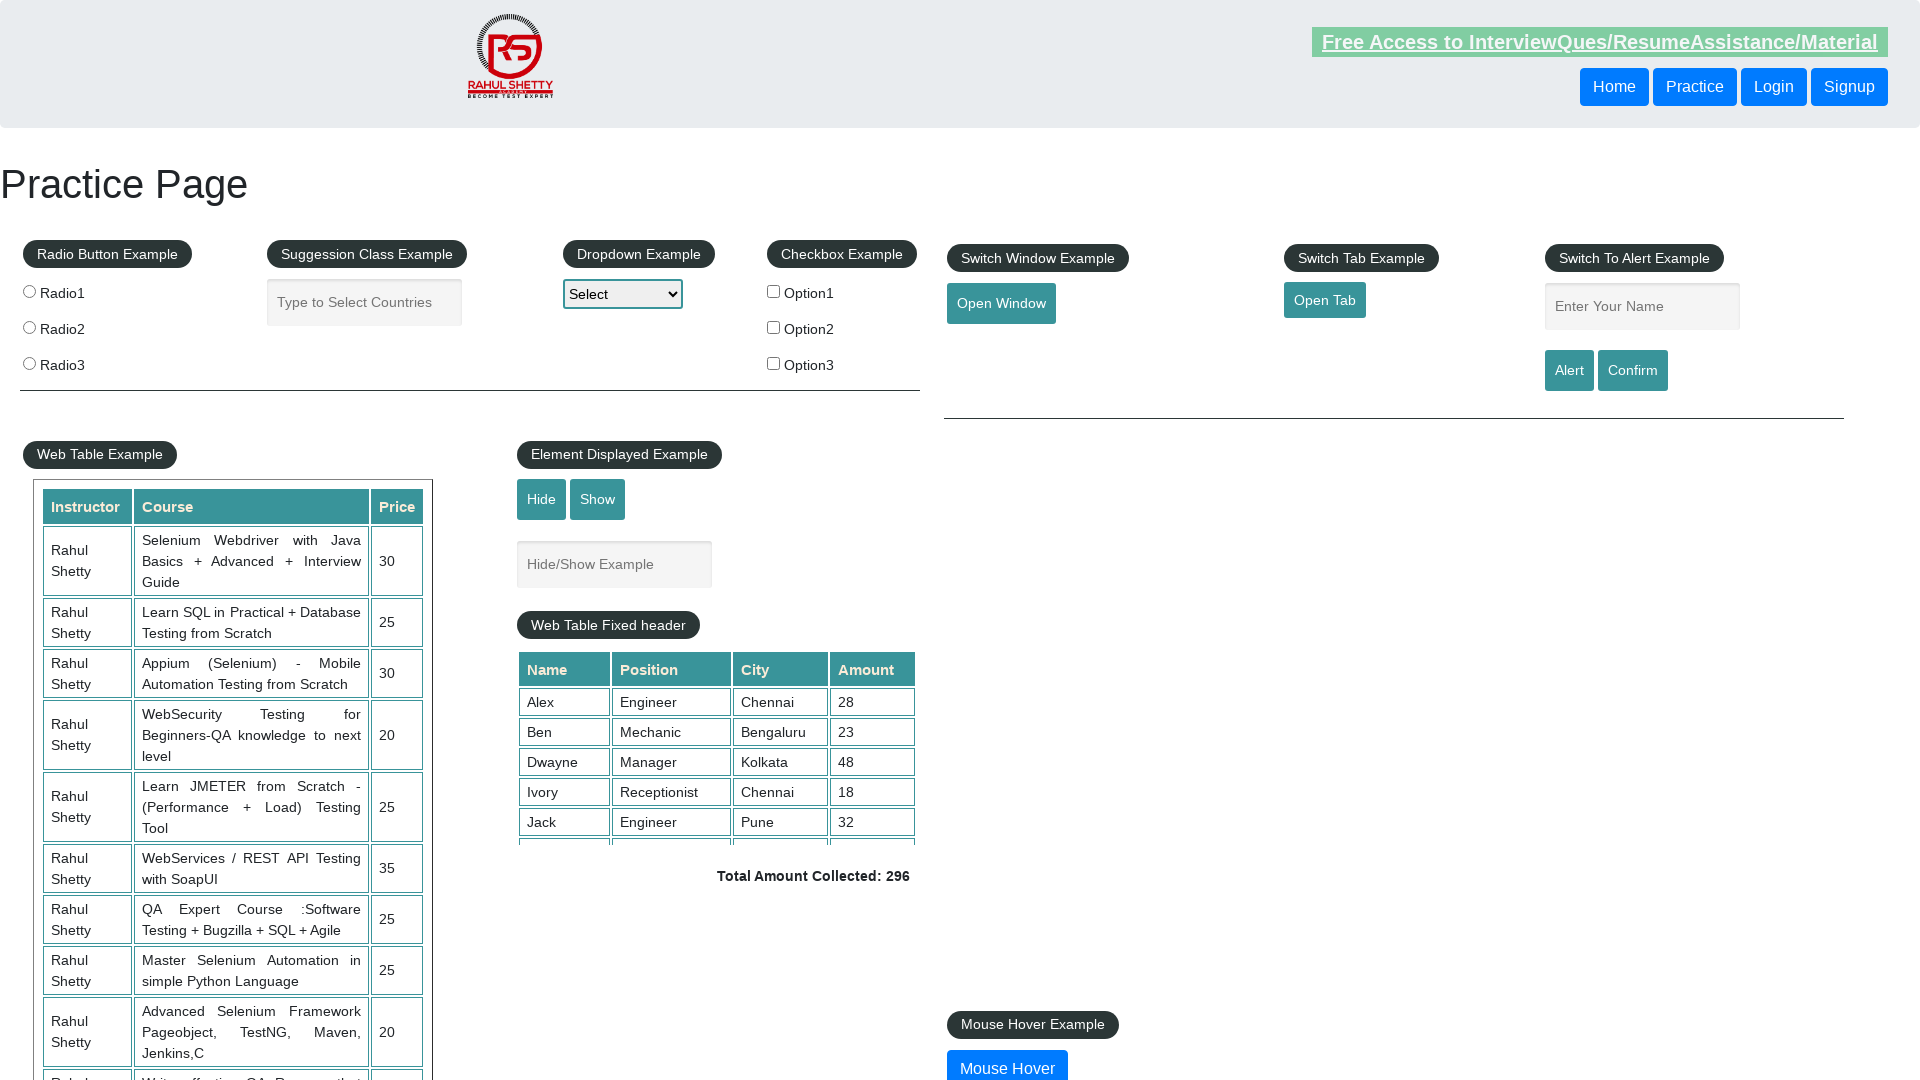

Opened footer link 1 in new tab using Ctrl+Click at (157, 842) on xpath=//*[@id='gf-BIG']//table//tr//td[1]//ul//li//a >> nth=0
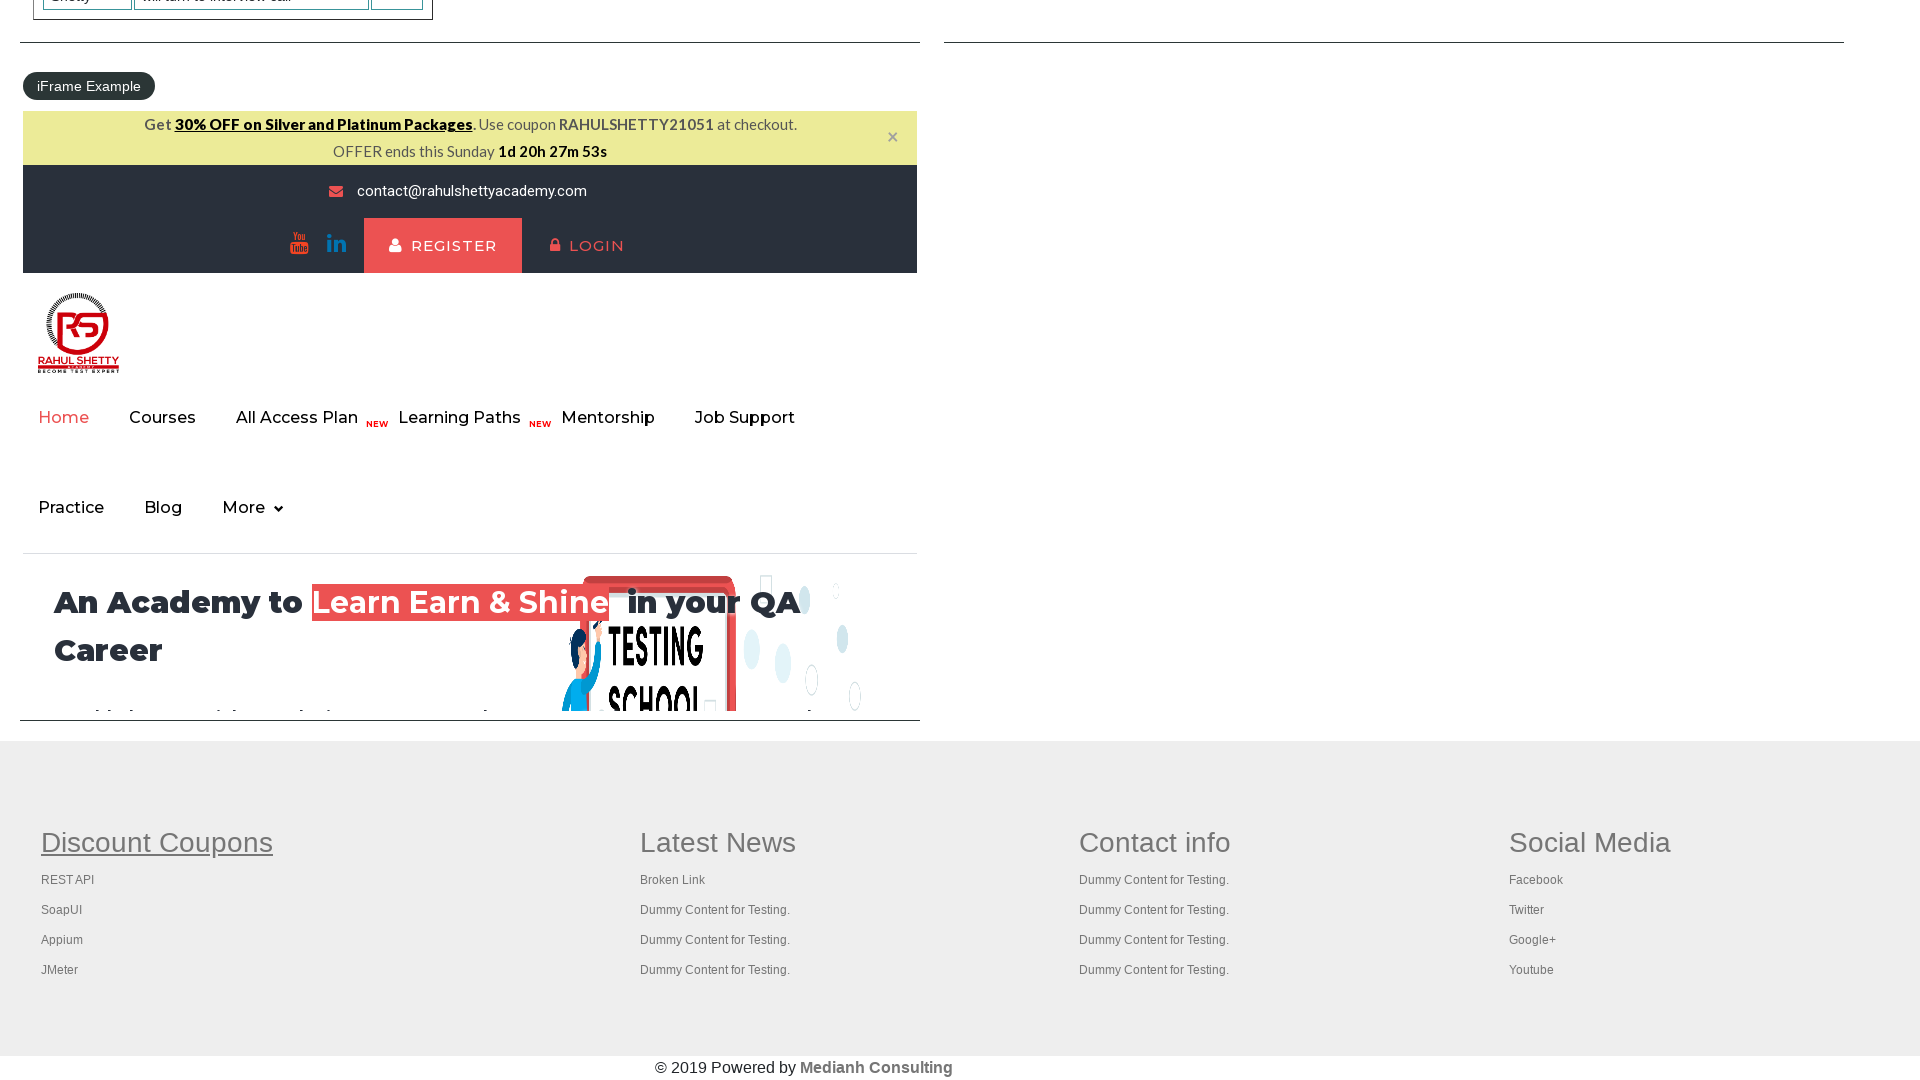

Opened footer link 2 in new tab using Ctrl+Click at (68, 880) on xpath=//*[@id='gf-BIG']//table//tr//td[1]//ul//li//a >> nth=1
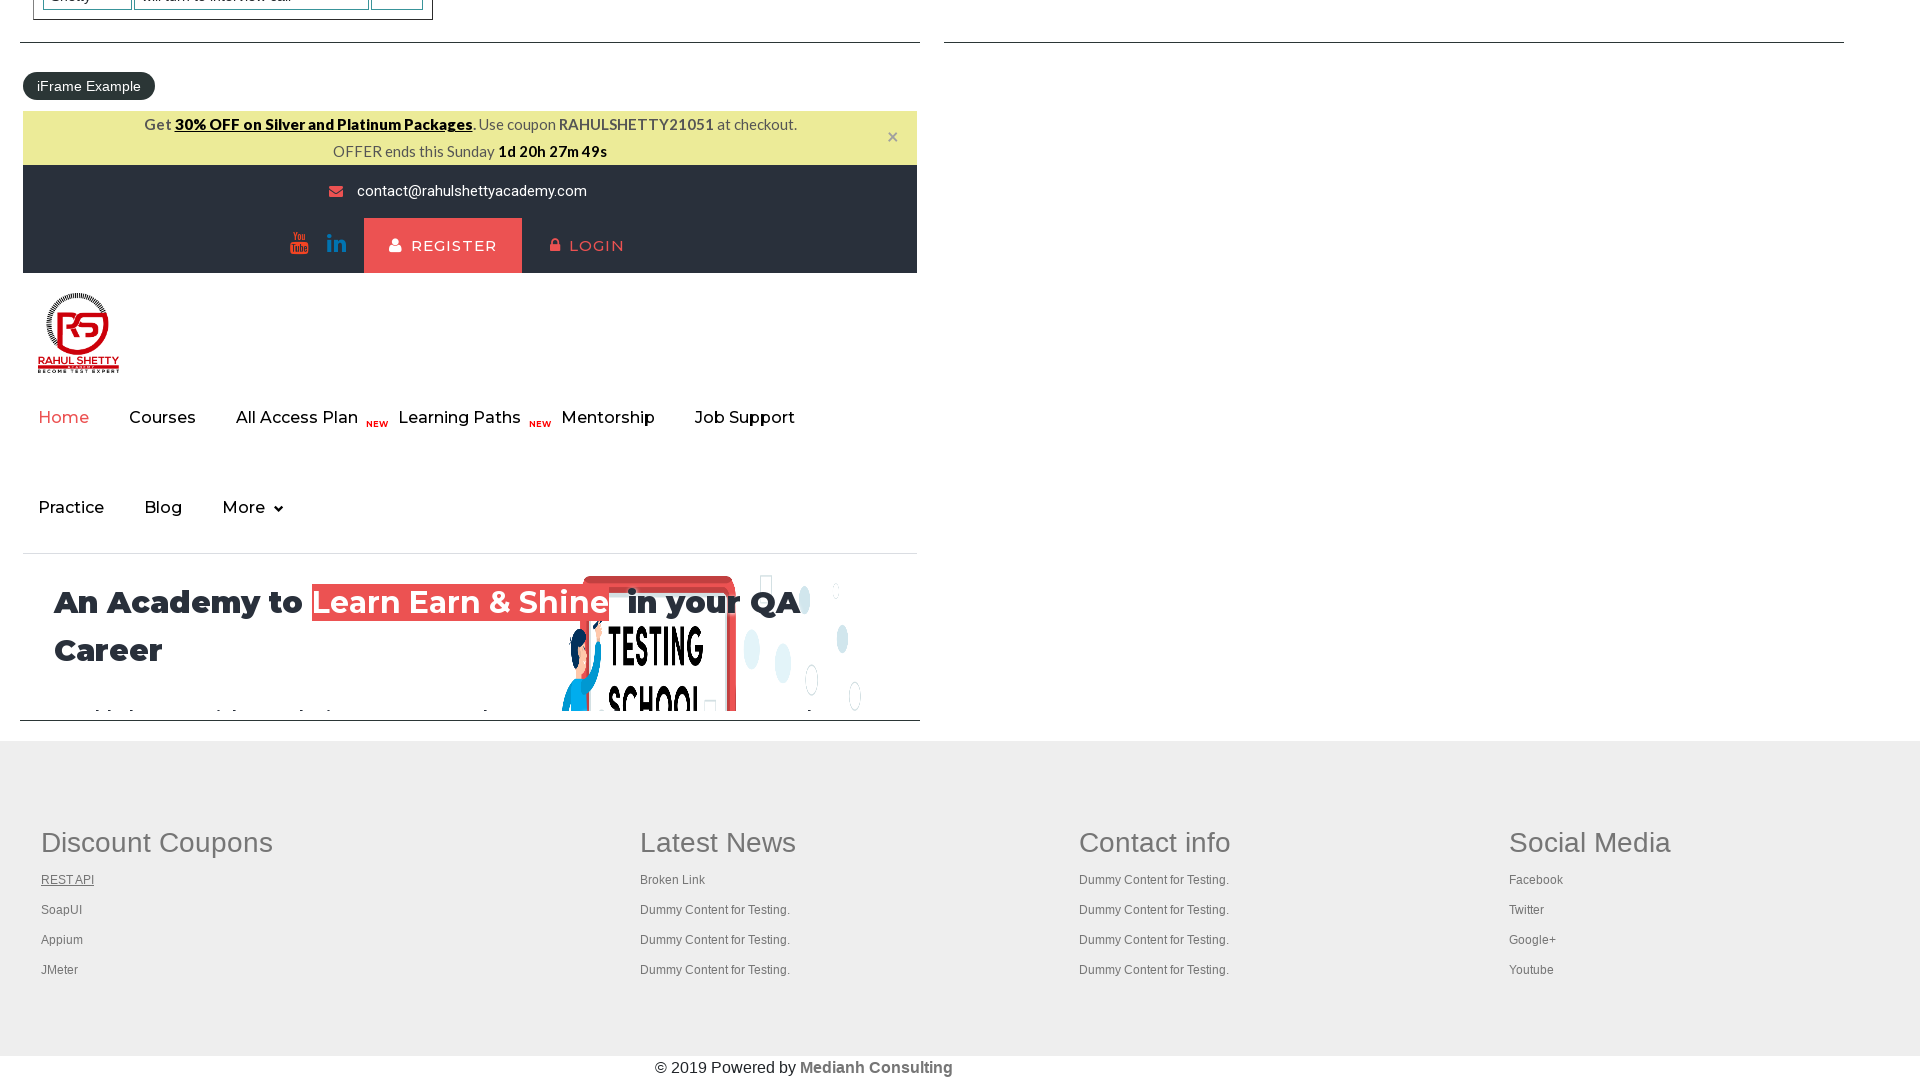

Opened footer link 3 in new tab using Ctrl+Click at (62, 910) on xpath=//*[@id='gf-BIG']//table//tr//td[1]//ul//li//a >> nth=2
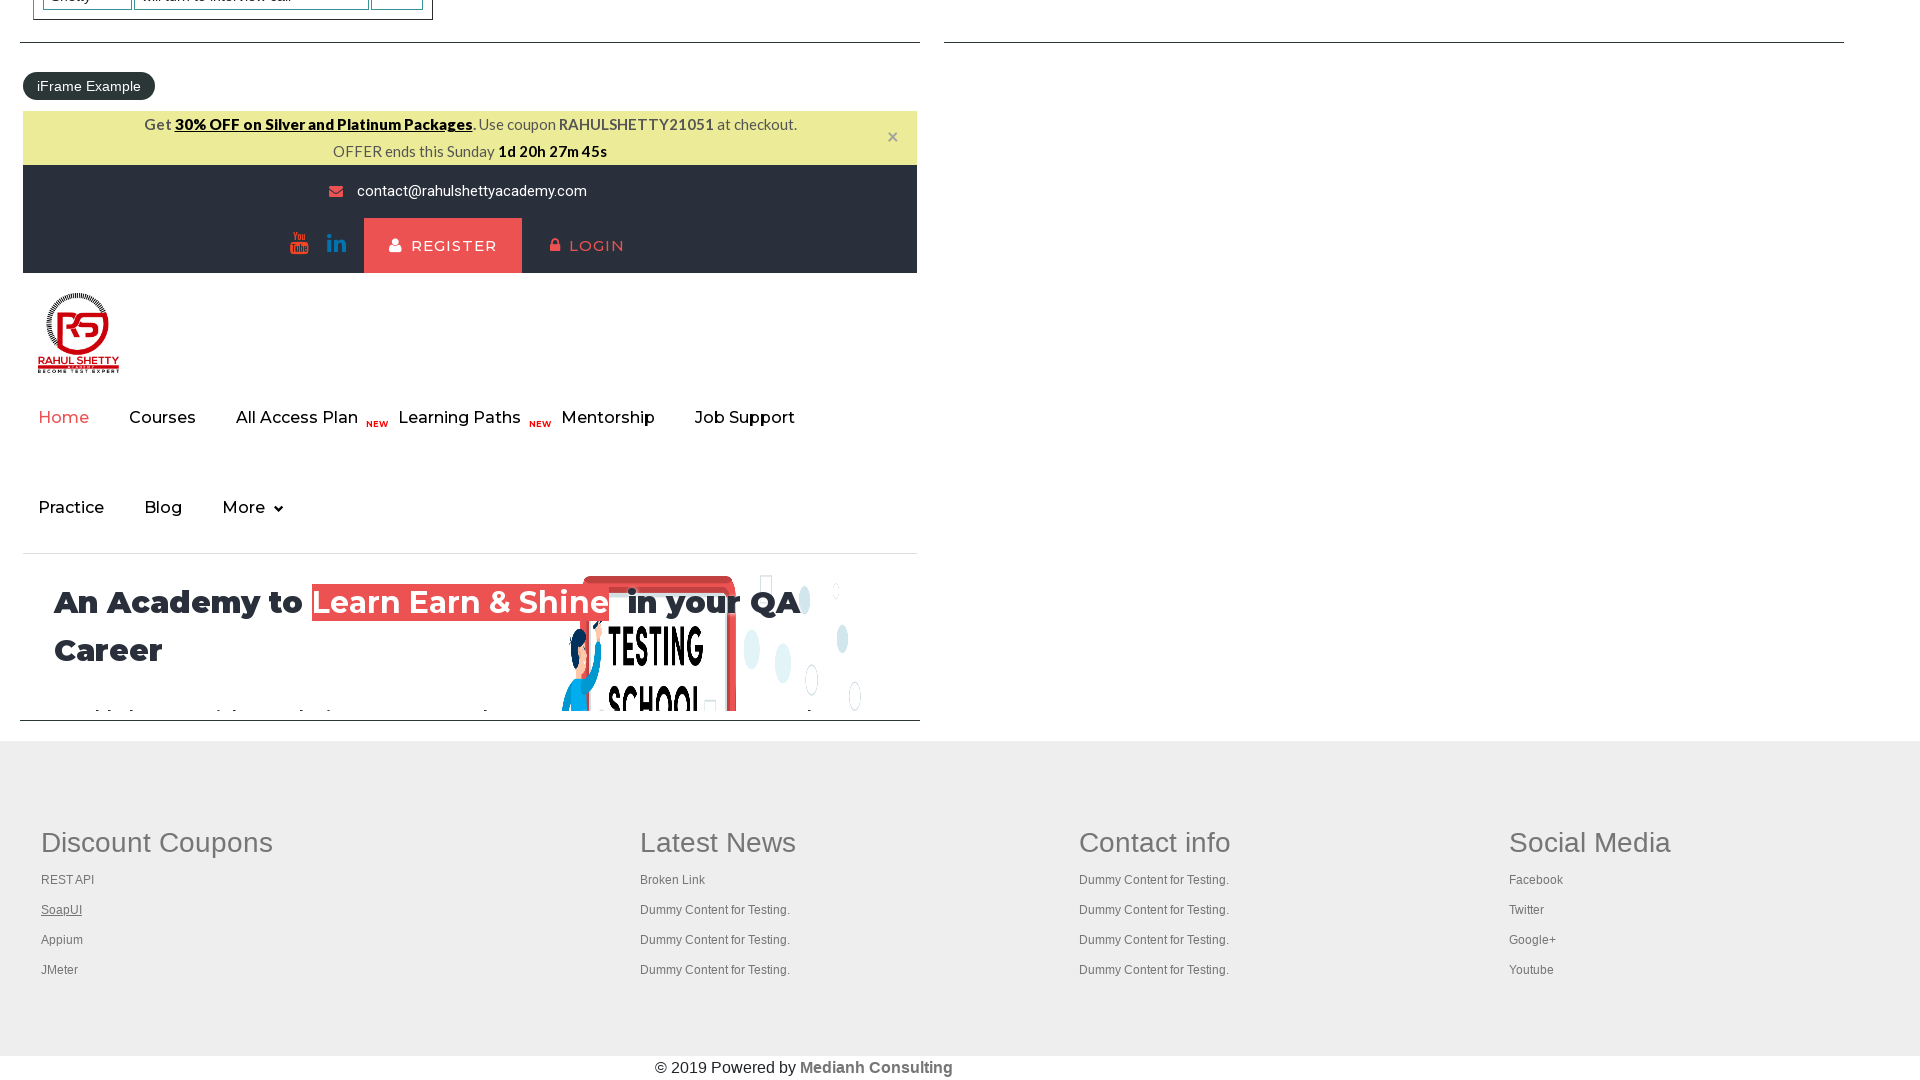

Opened footer link 4 in new tab using Ctrl+Click at (62, 940) on xpath=//*[@id='gf-BIG']//table//tr//td[1]//ul//li//a >> nth=3
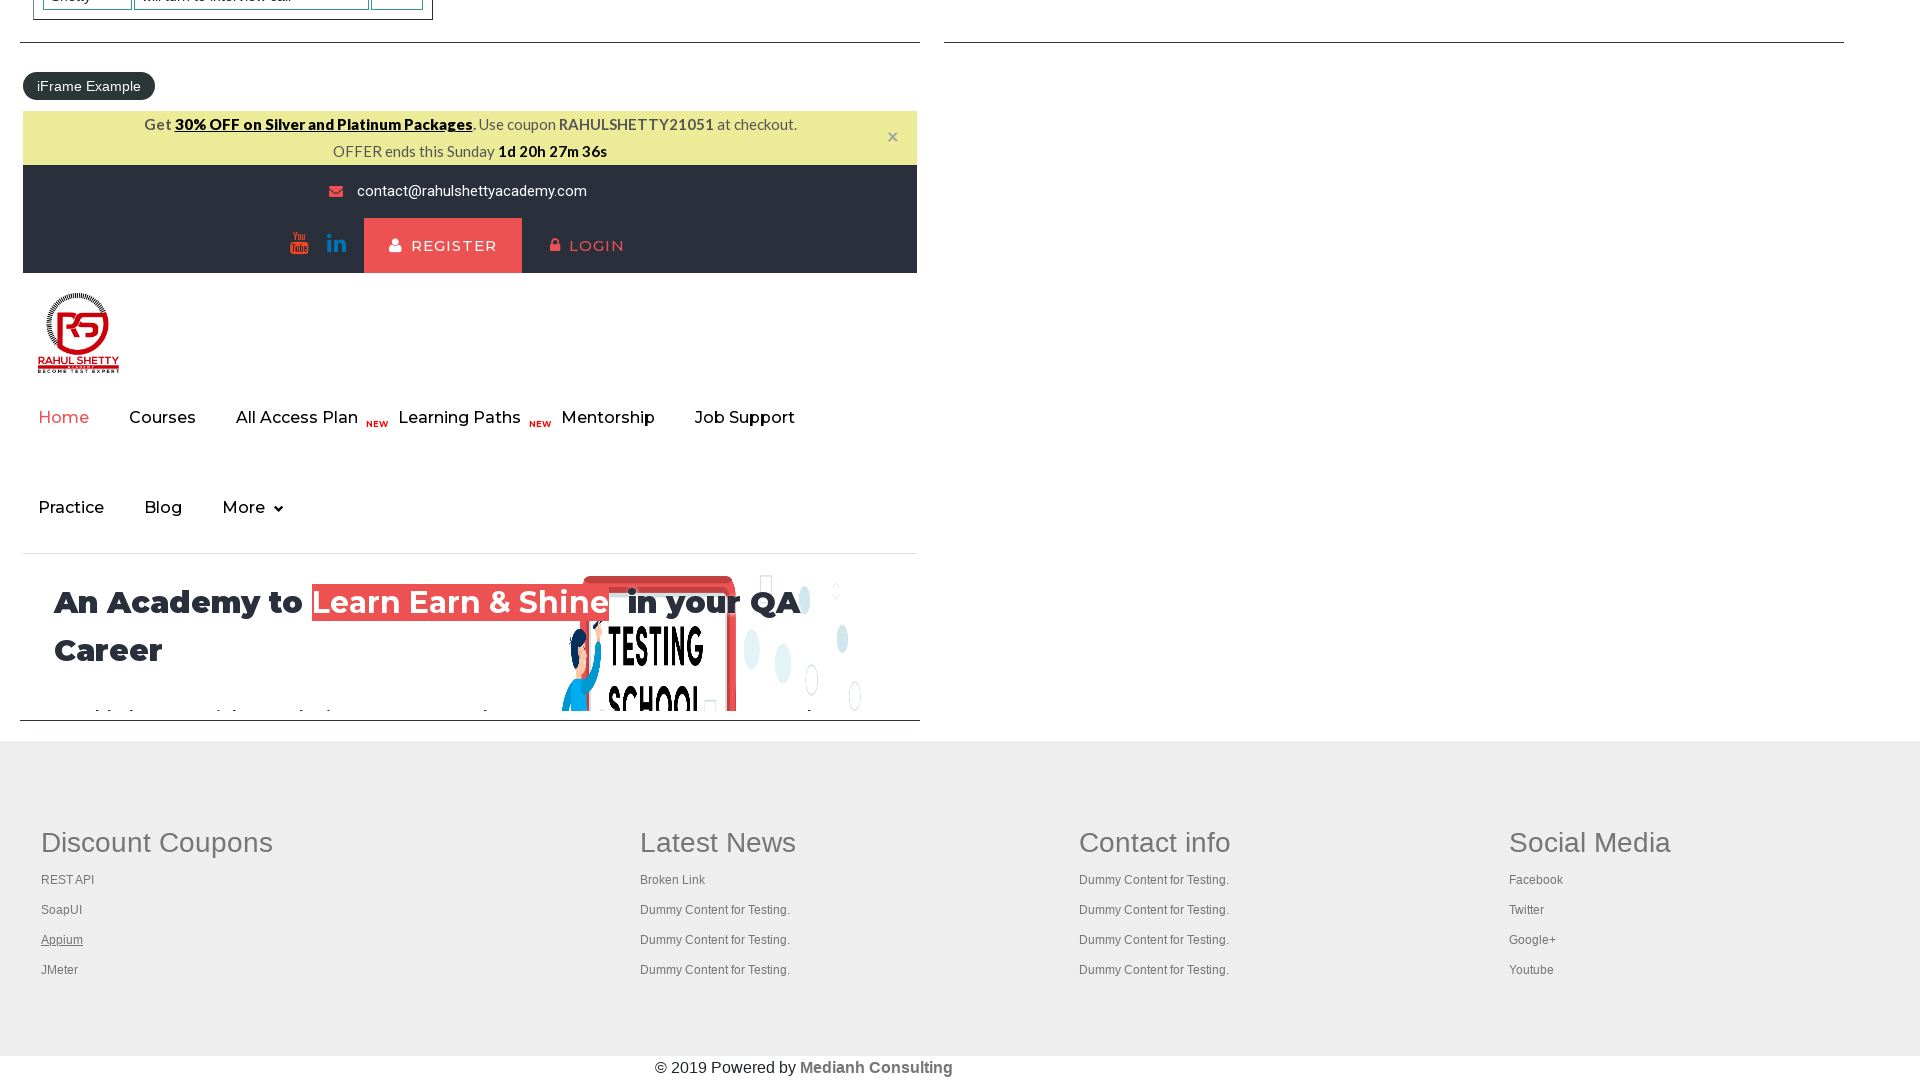

Opened footer link 5 in new tab using Ctrl+Click at (60, 970) on xpath=//*[@id='gf-BIG']//table//tr//td[1]//ul//li//a >> nth=4
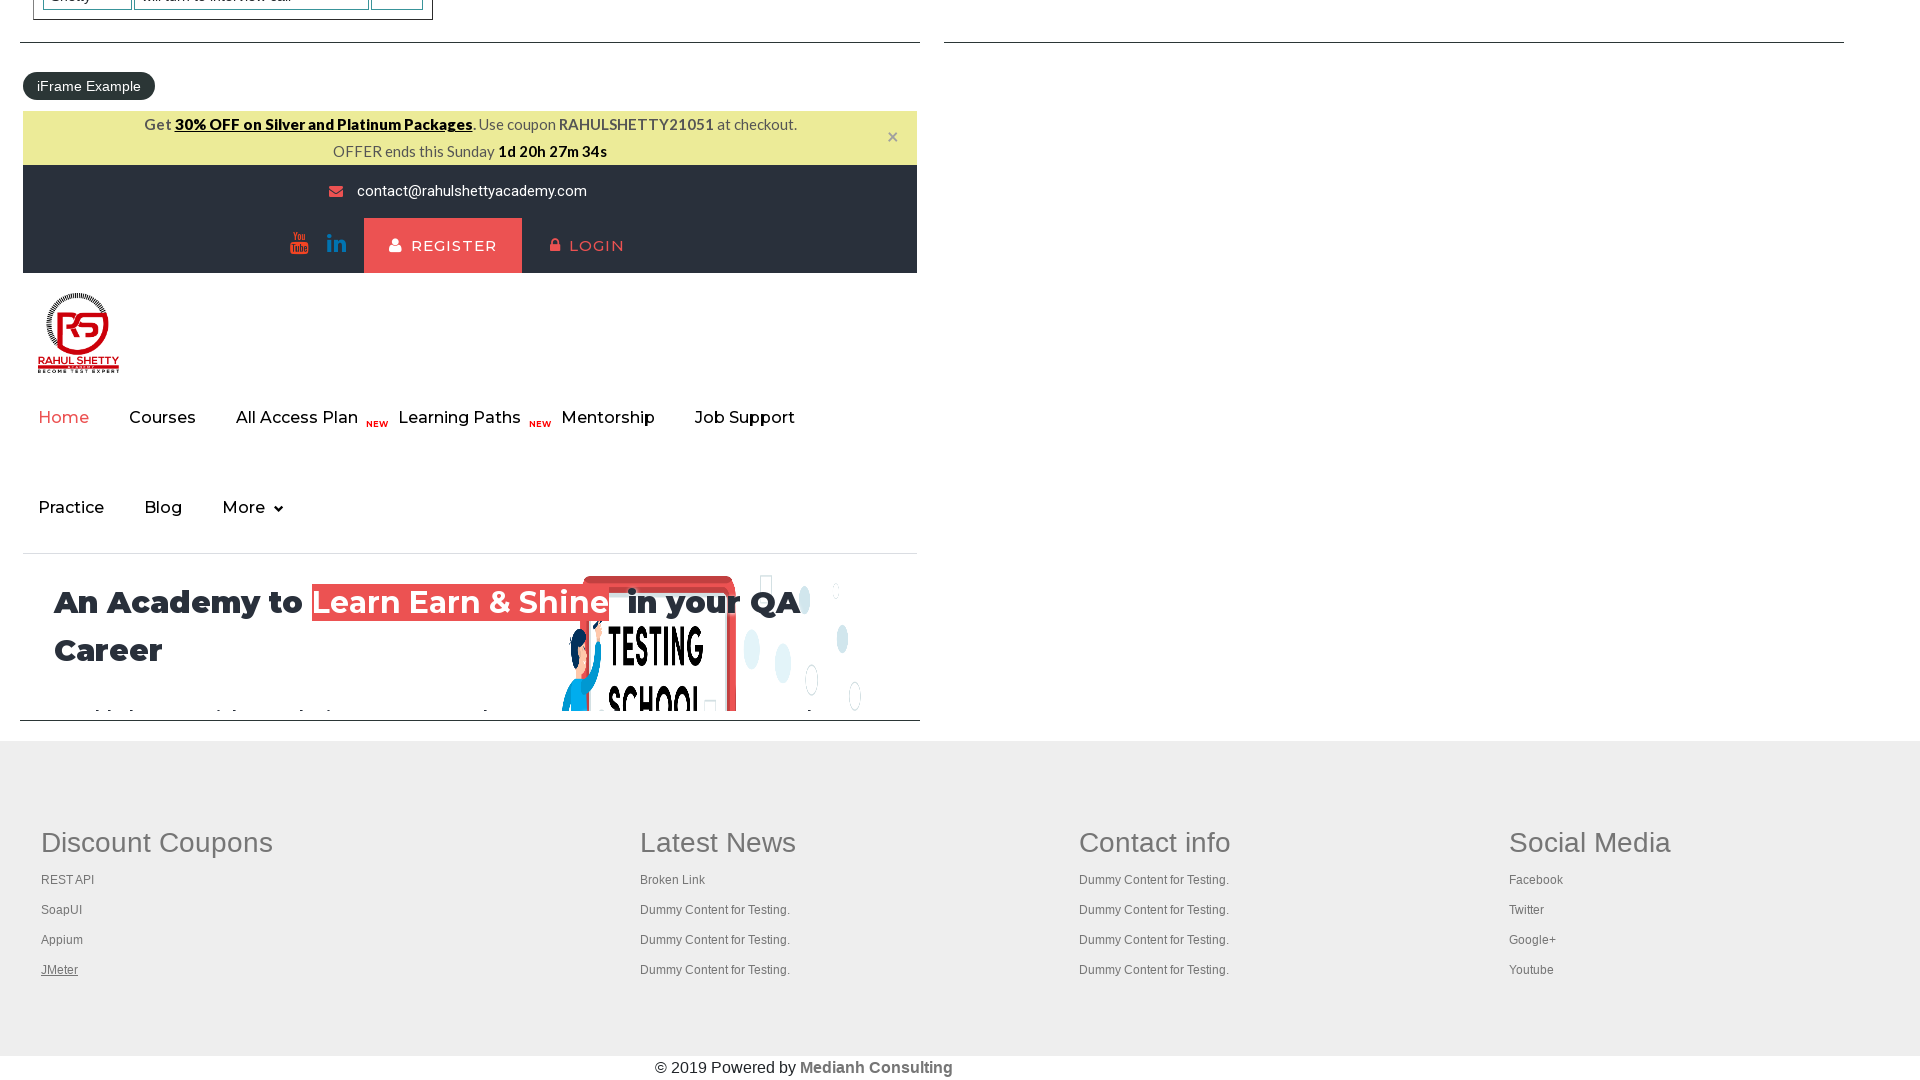

Retrieved all 6 open tabs/pages
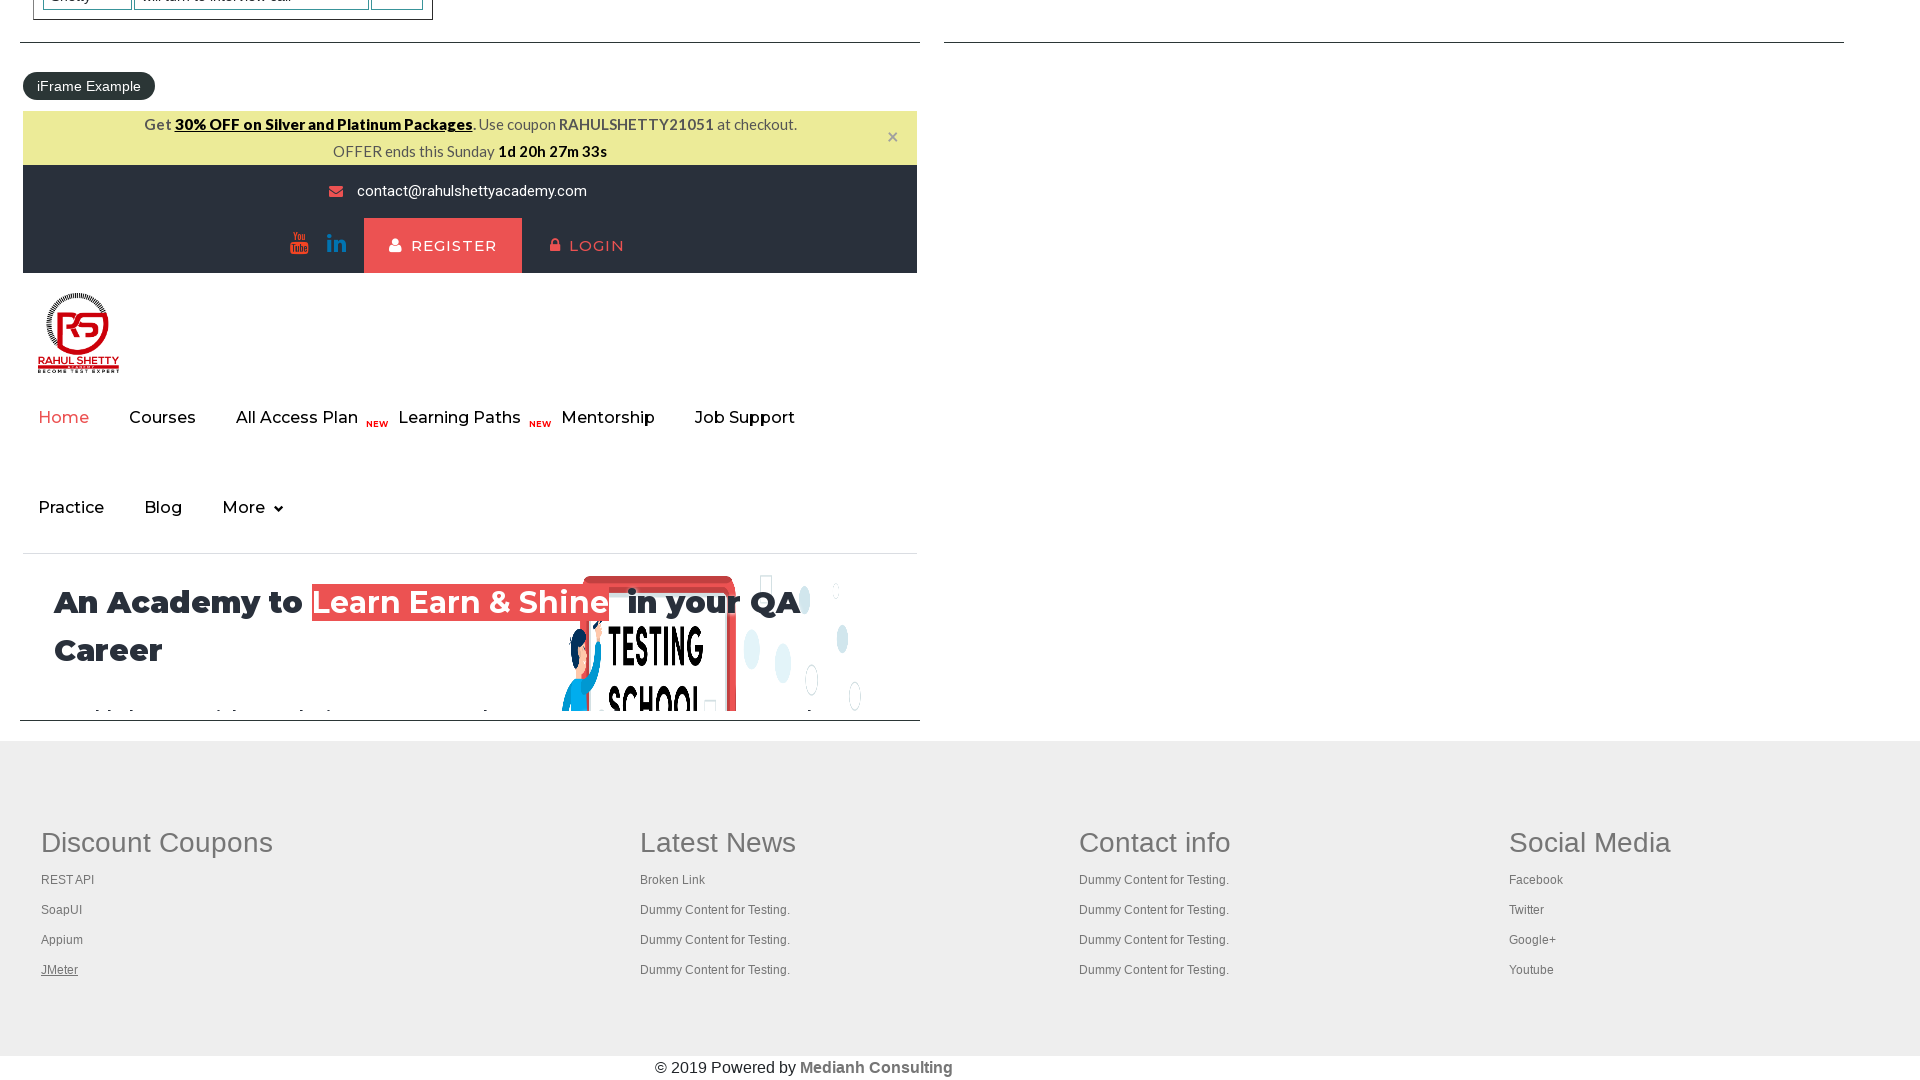

Brought tab to front for verification
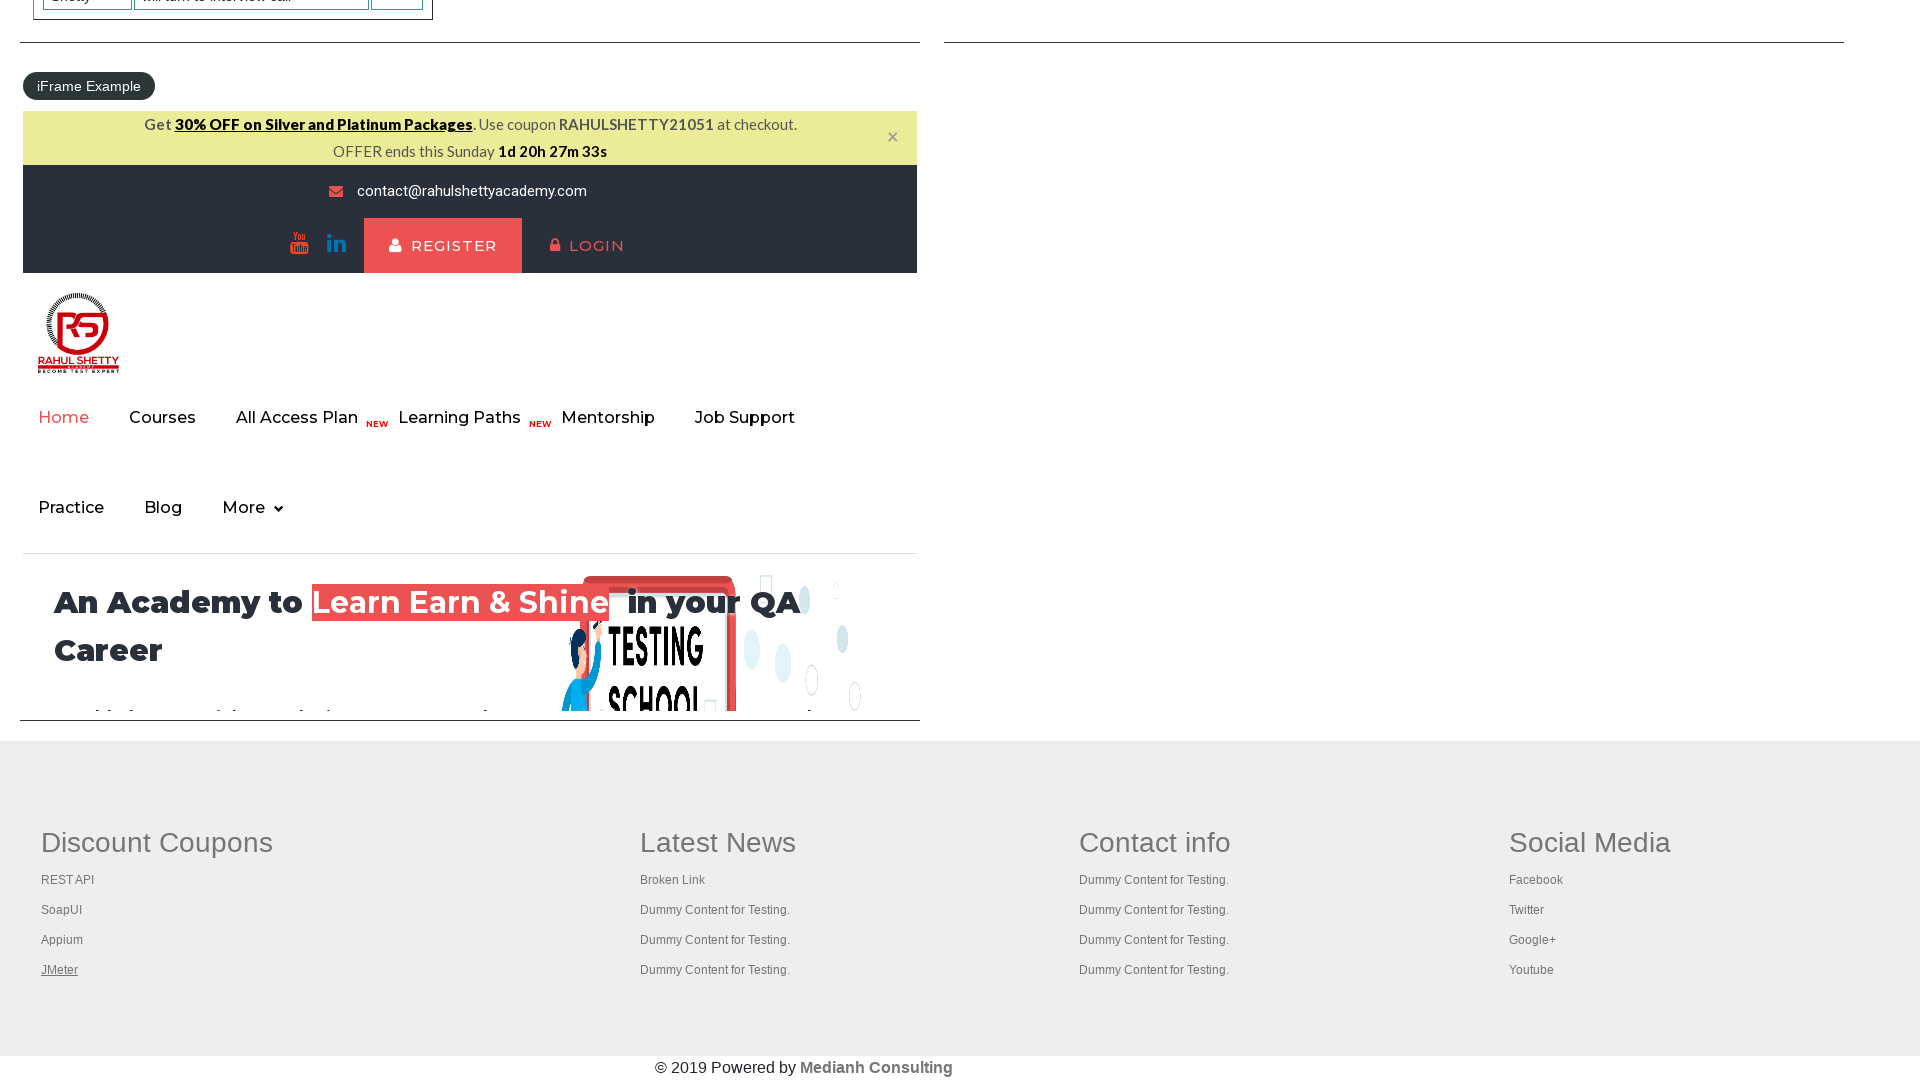

Verified tab content loaded with domcontentloaded state
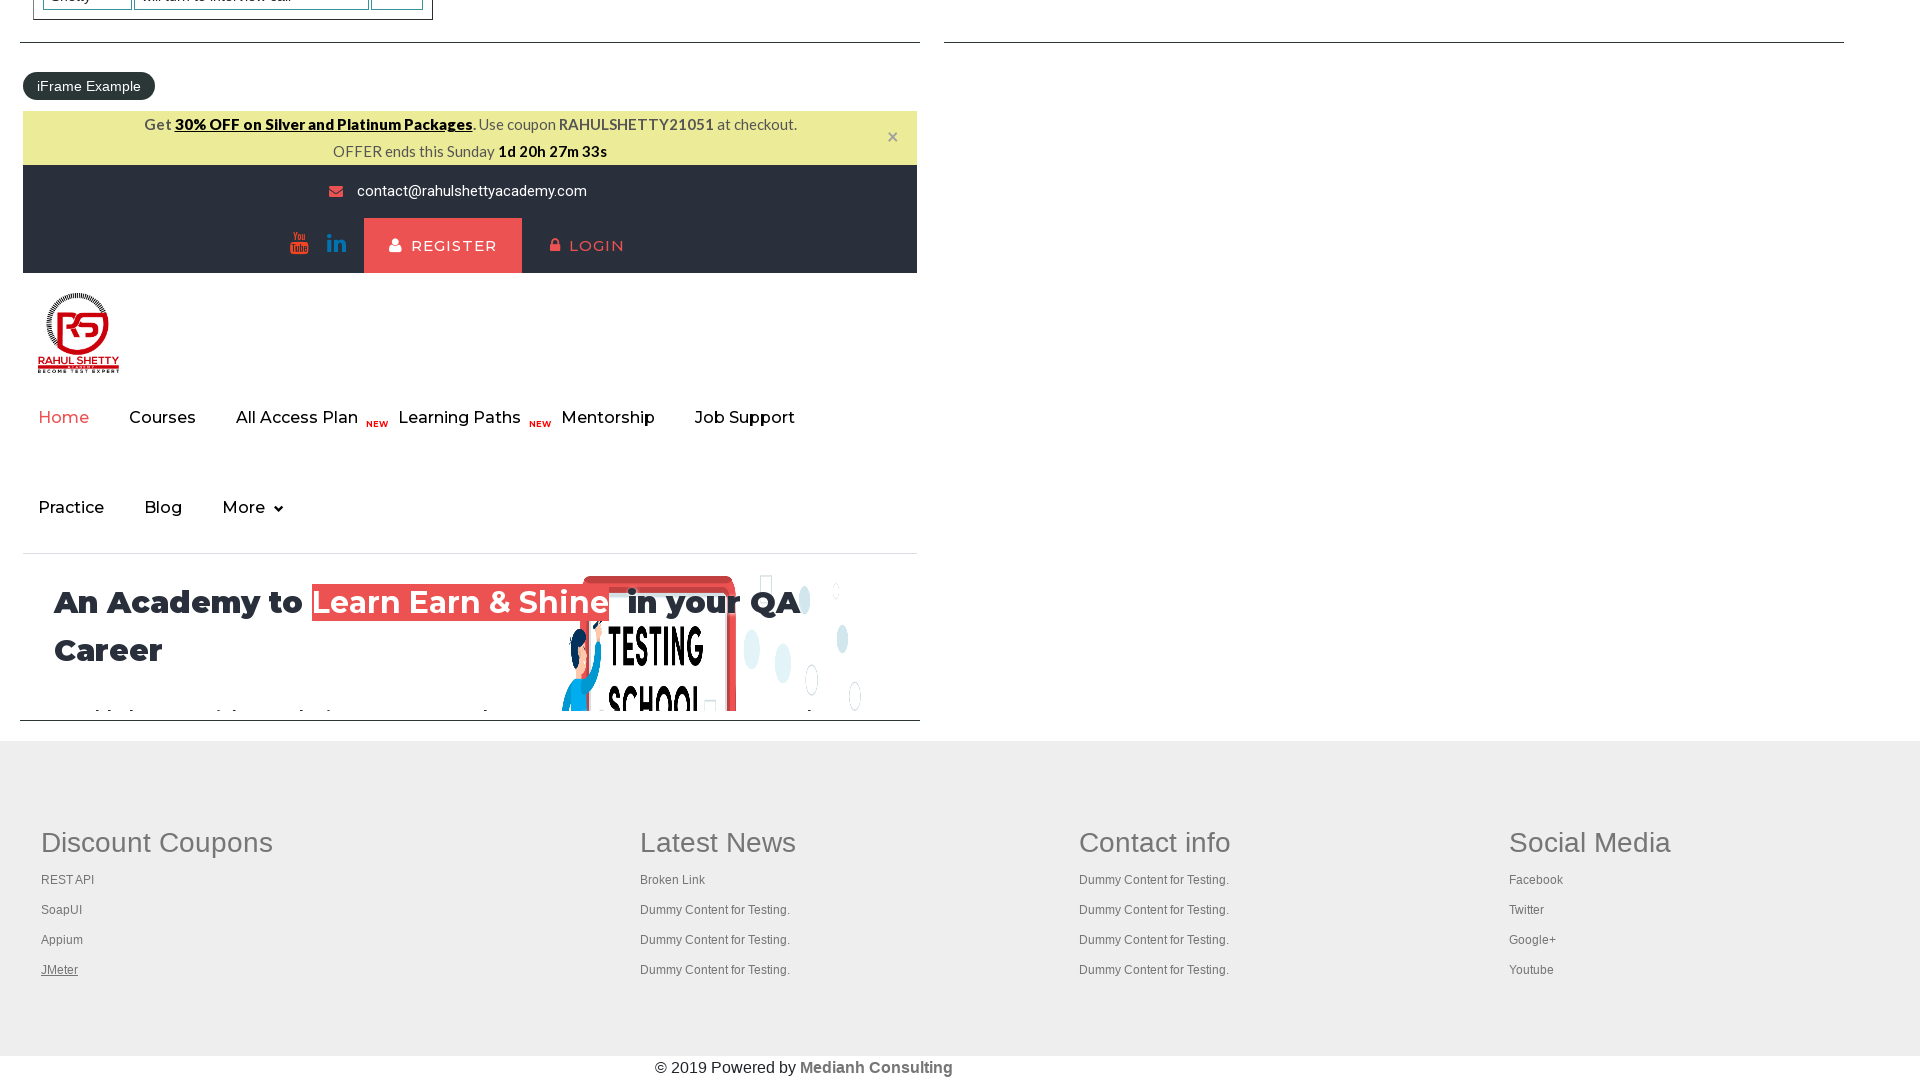

Brought tab to front for verification
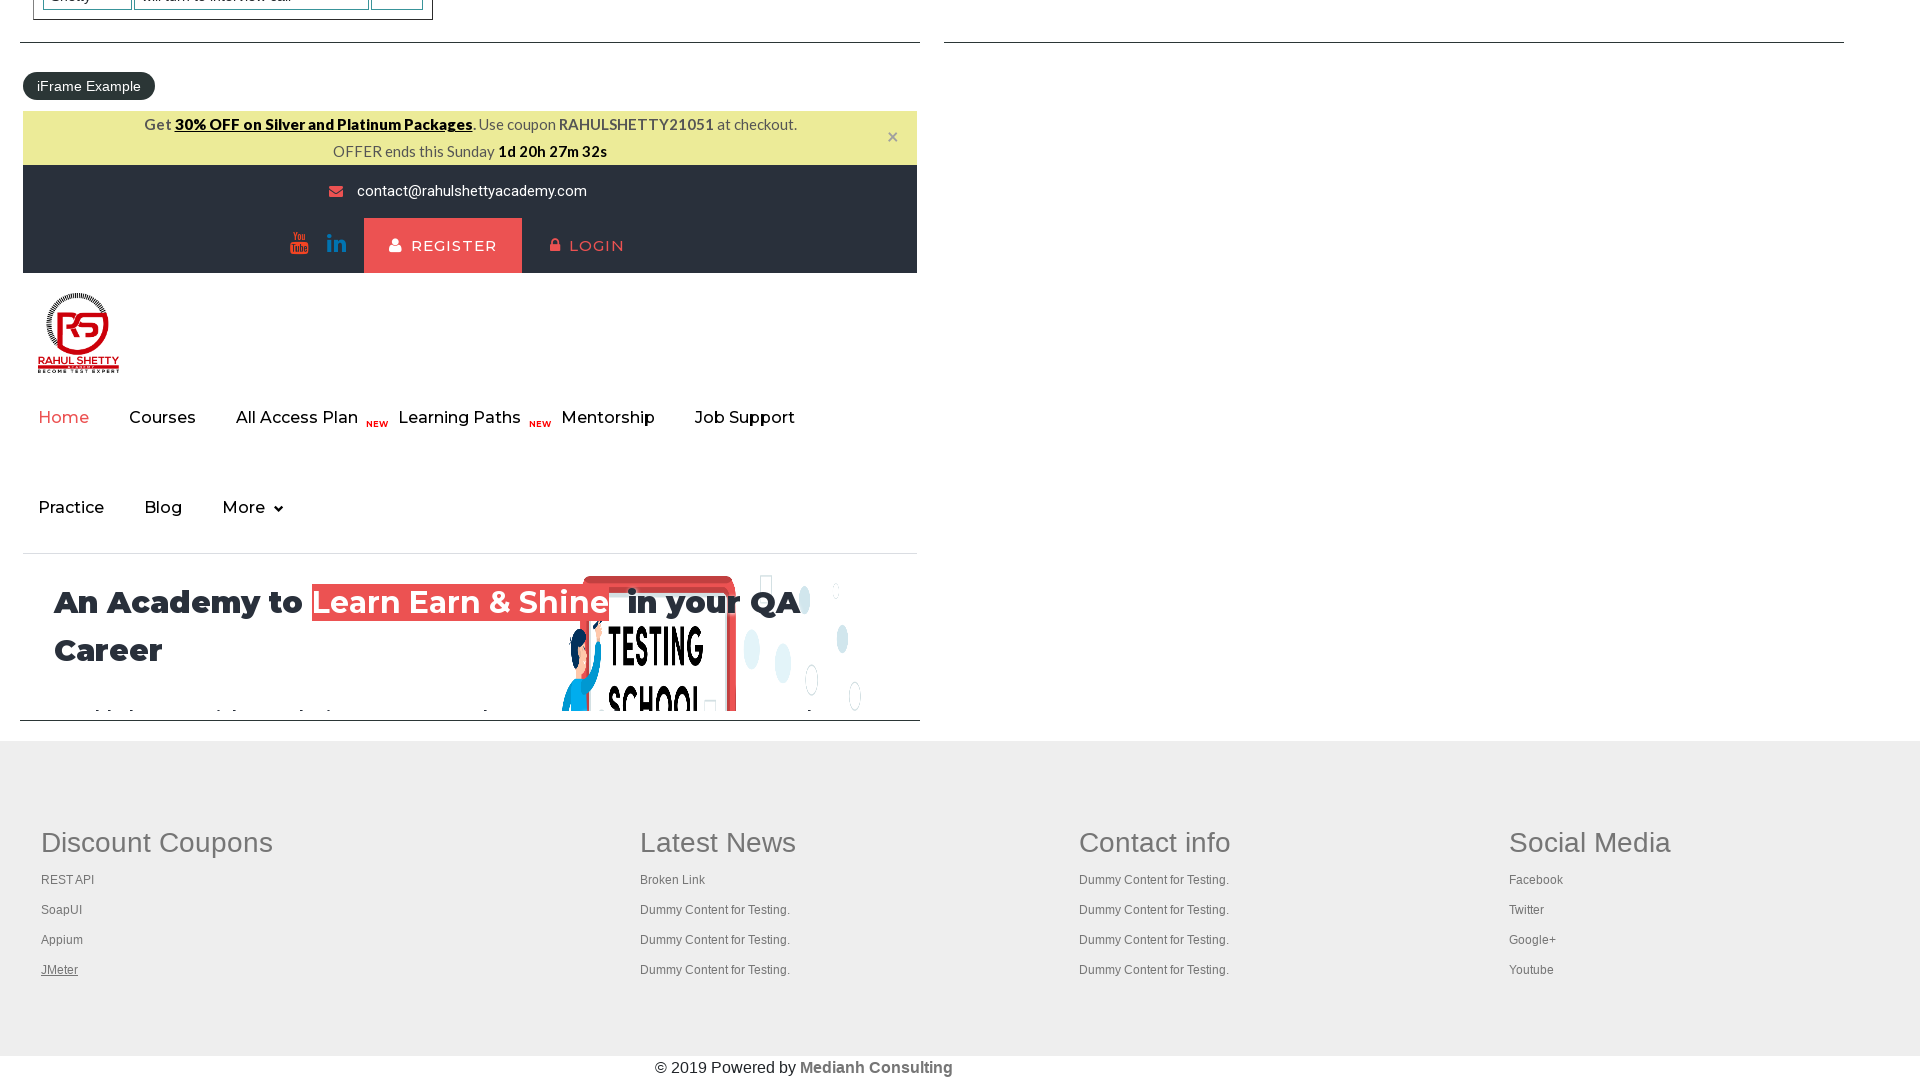

Verified tab content loaded with domcontentloaded state
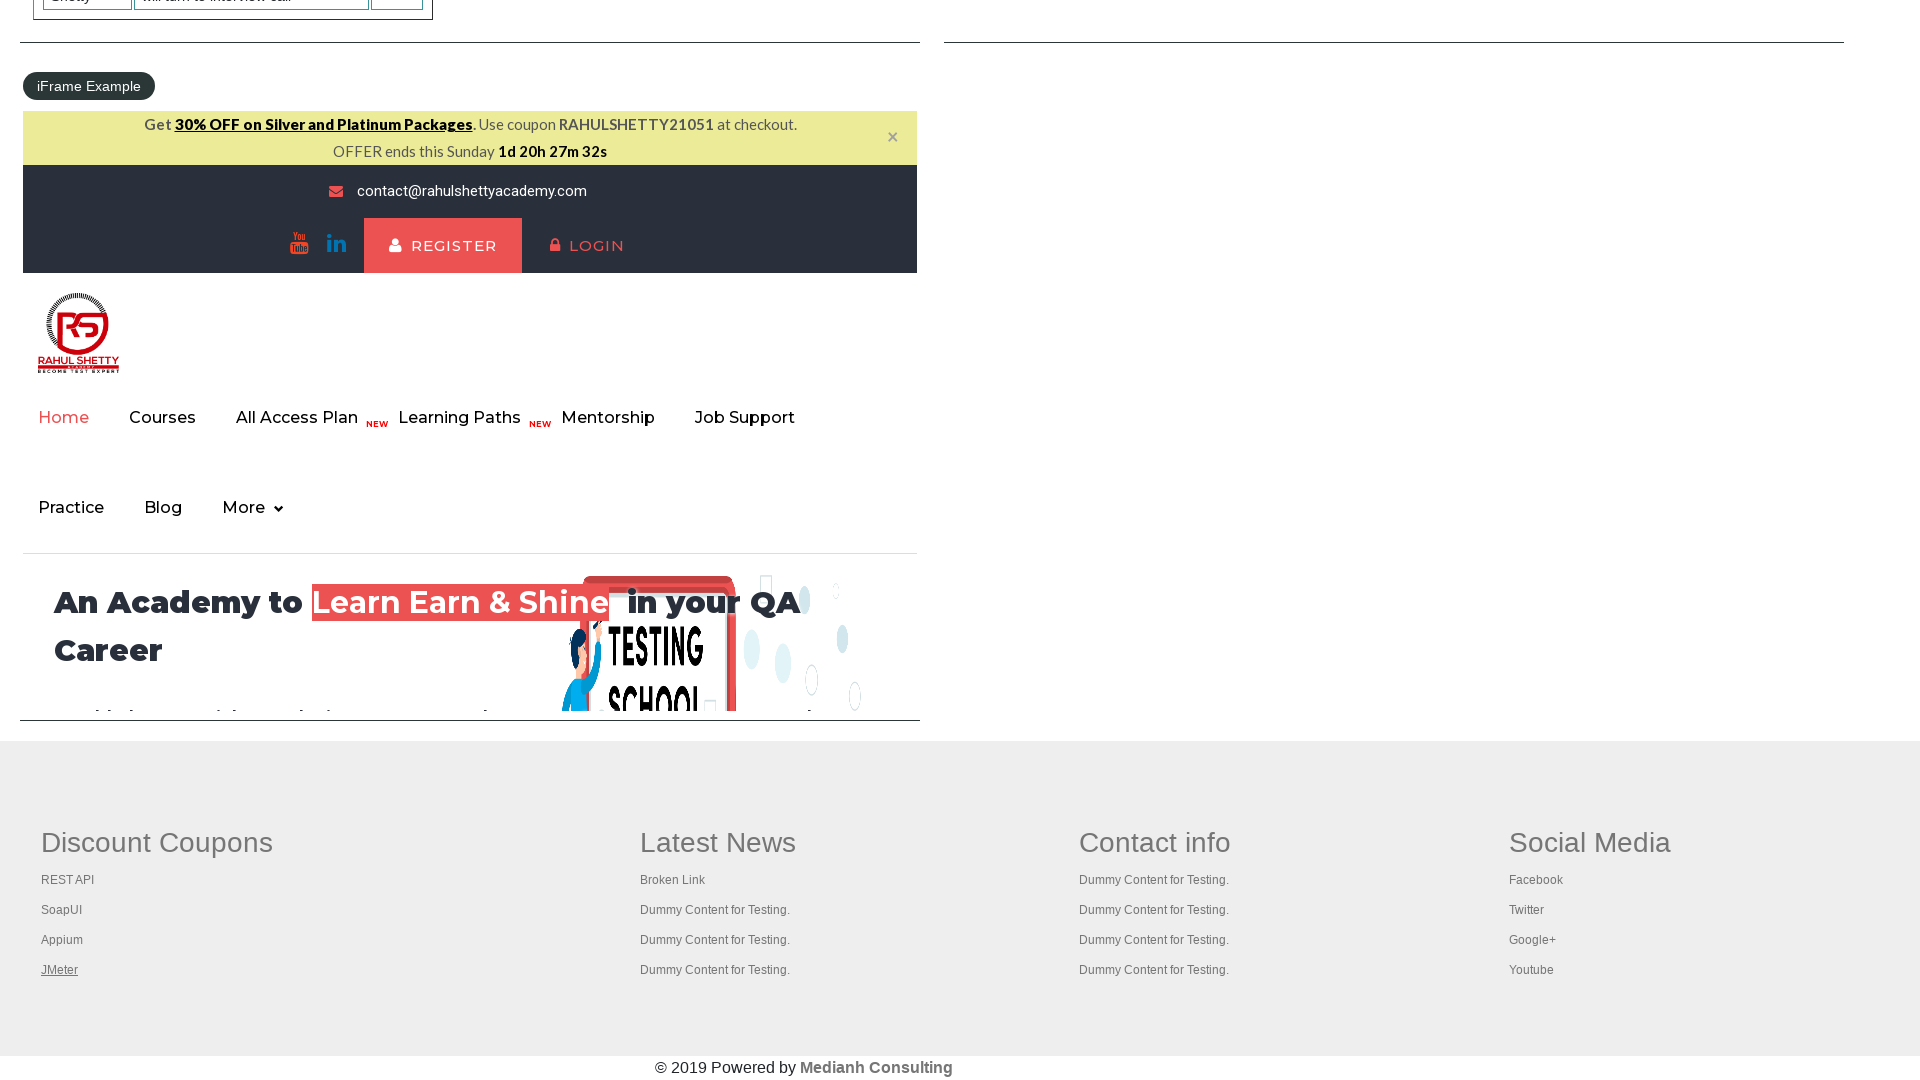

Brought tab to front for verification
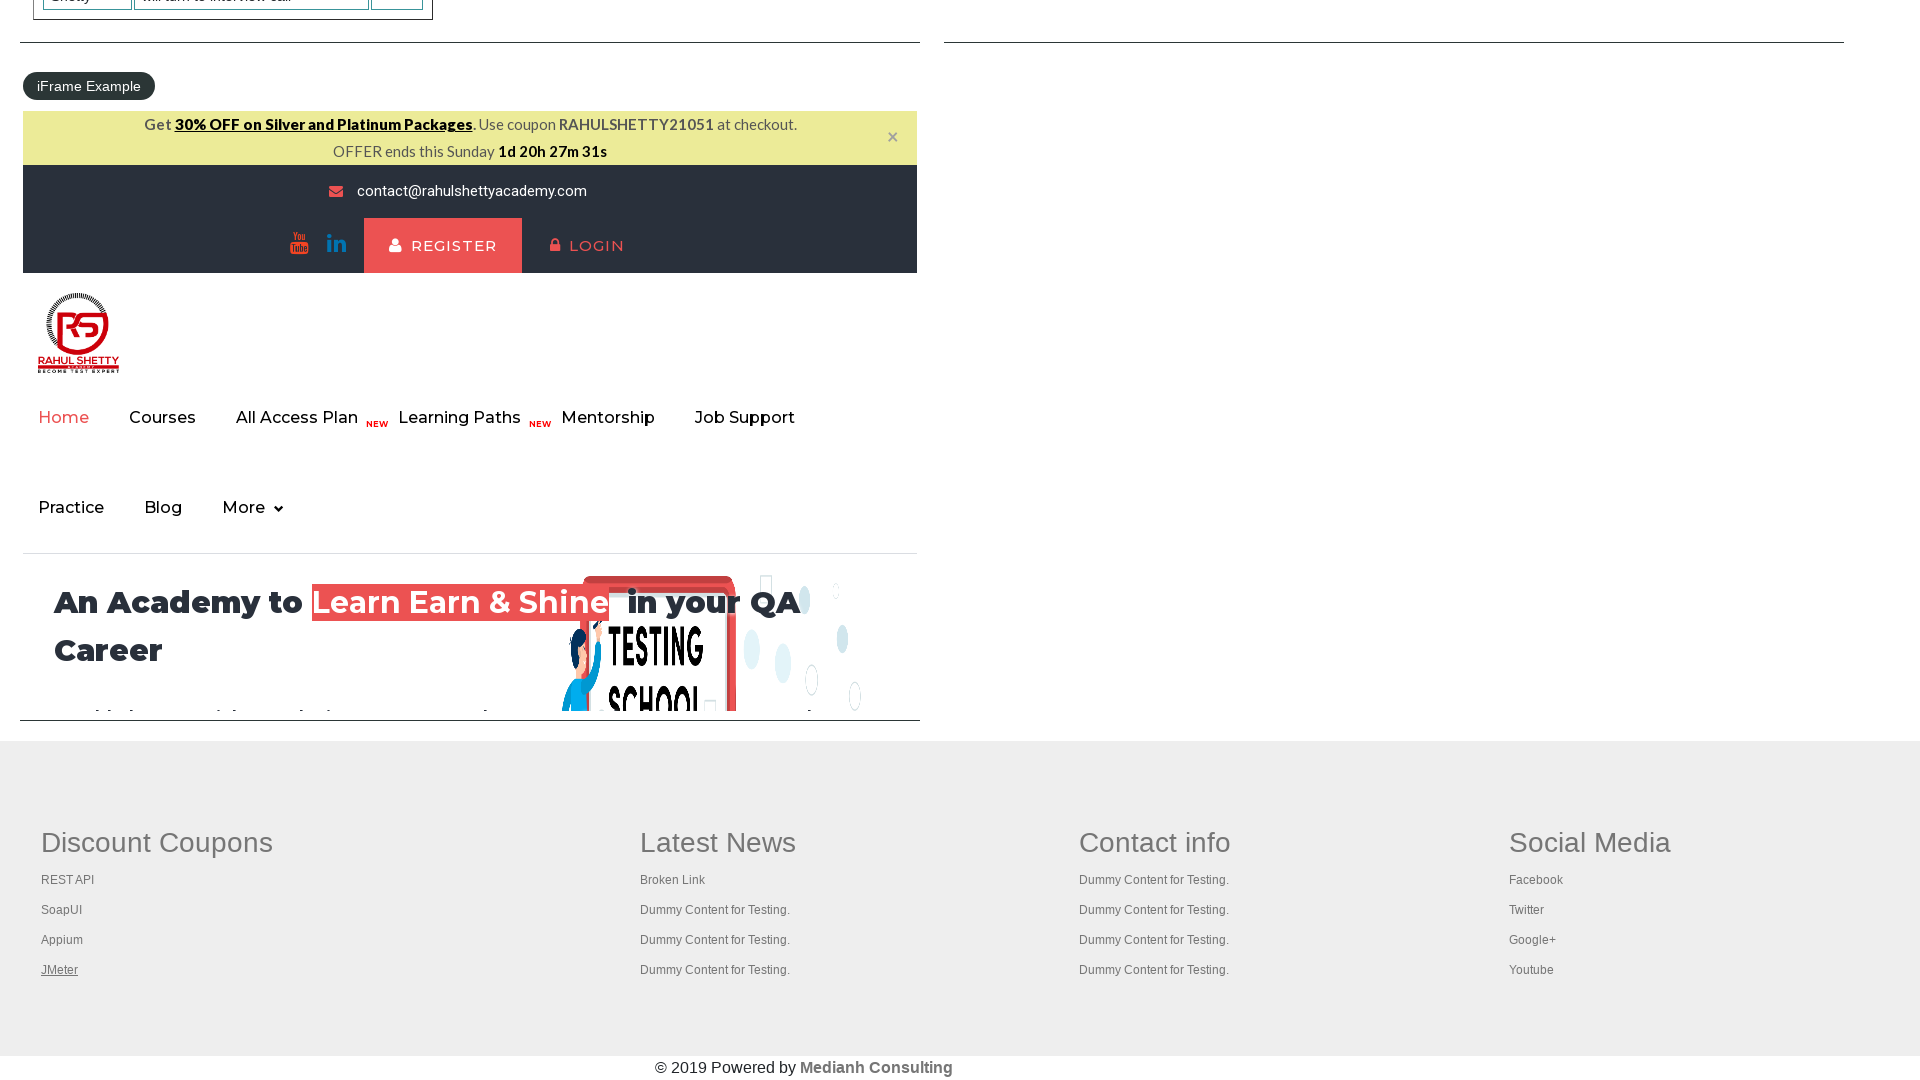

Verified tab content loaded with domcontentloaded state
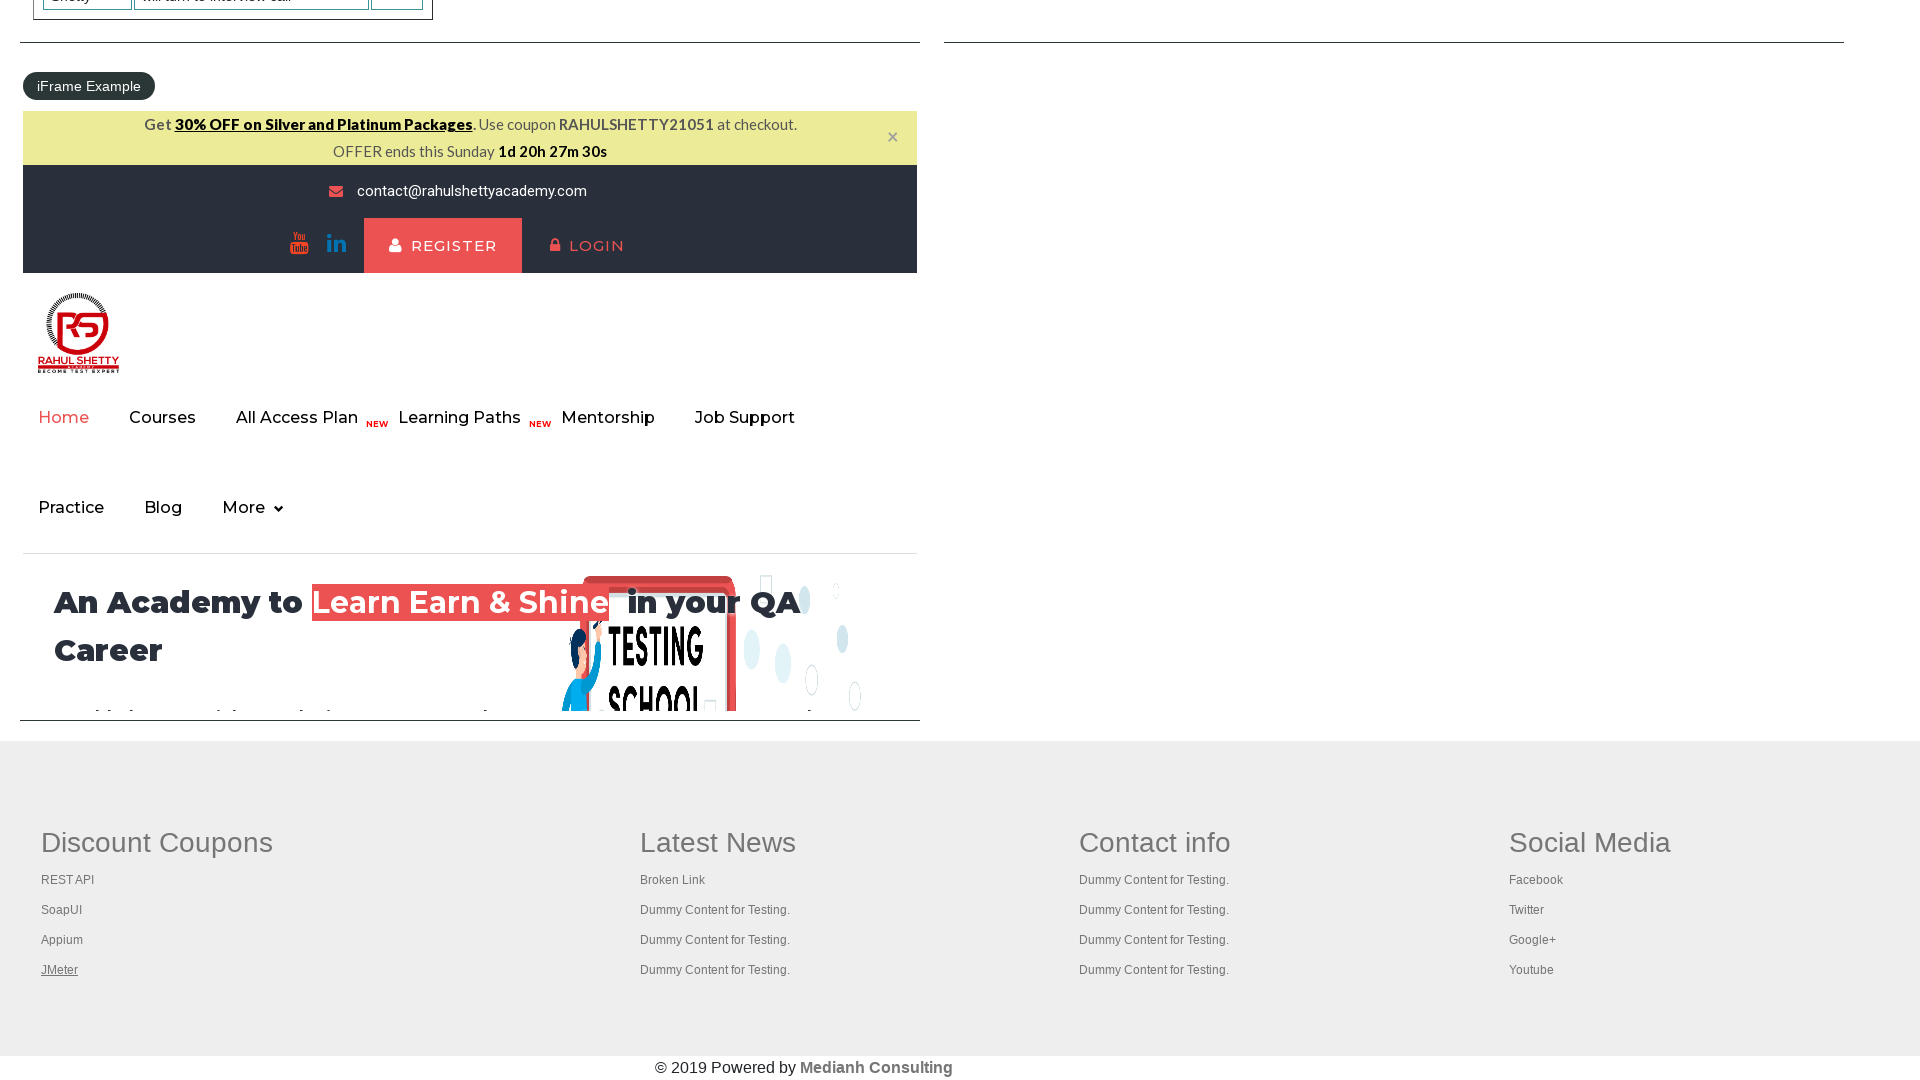

Brought tab to front for verification
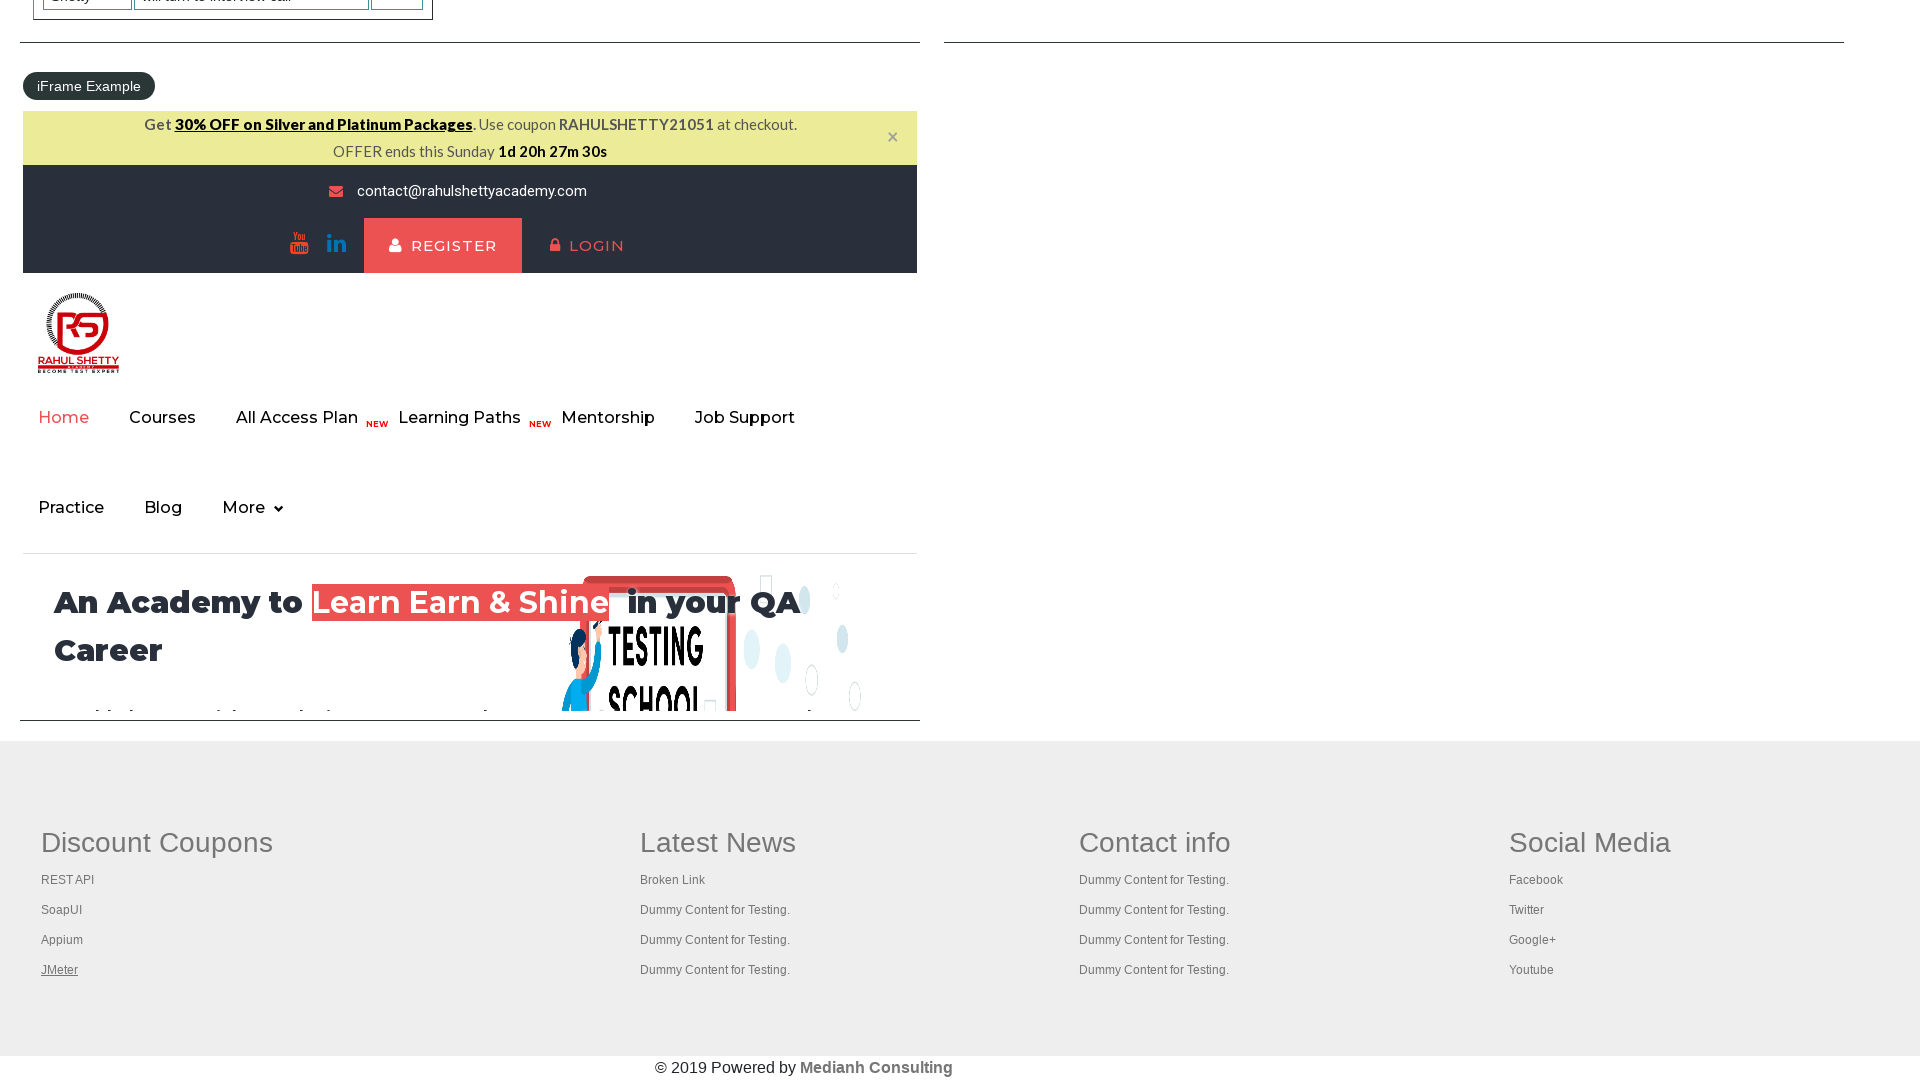

Verified tab content loaded with domcontentloaded state
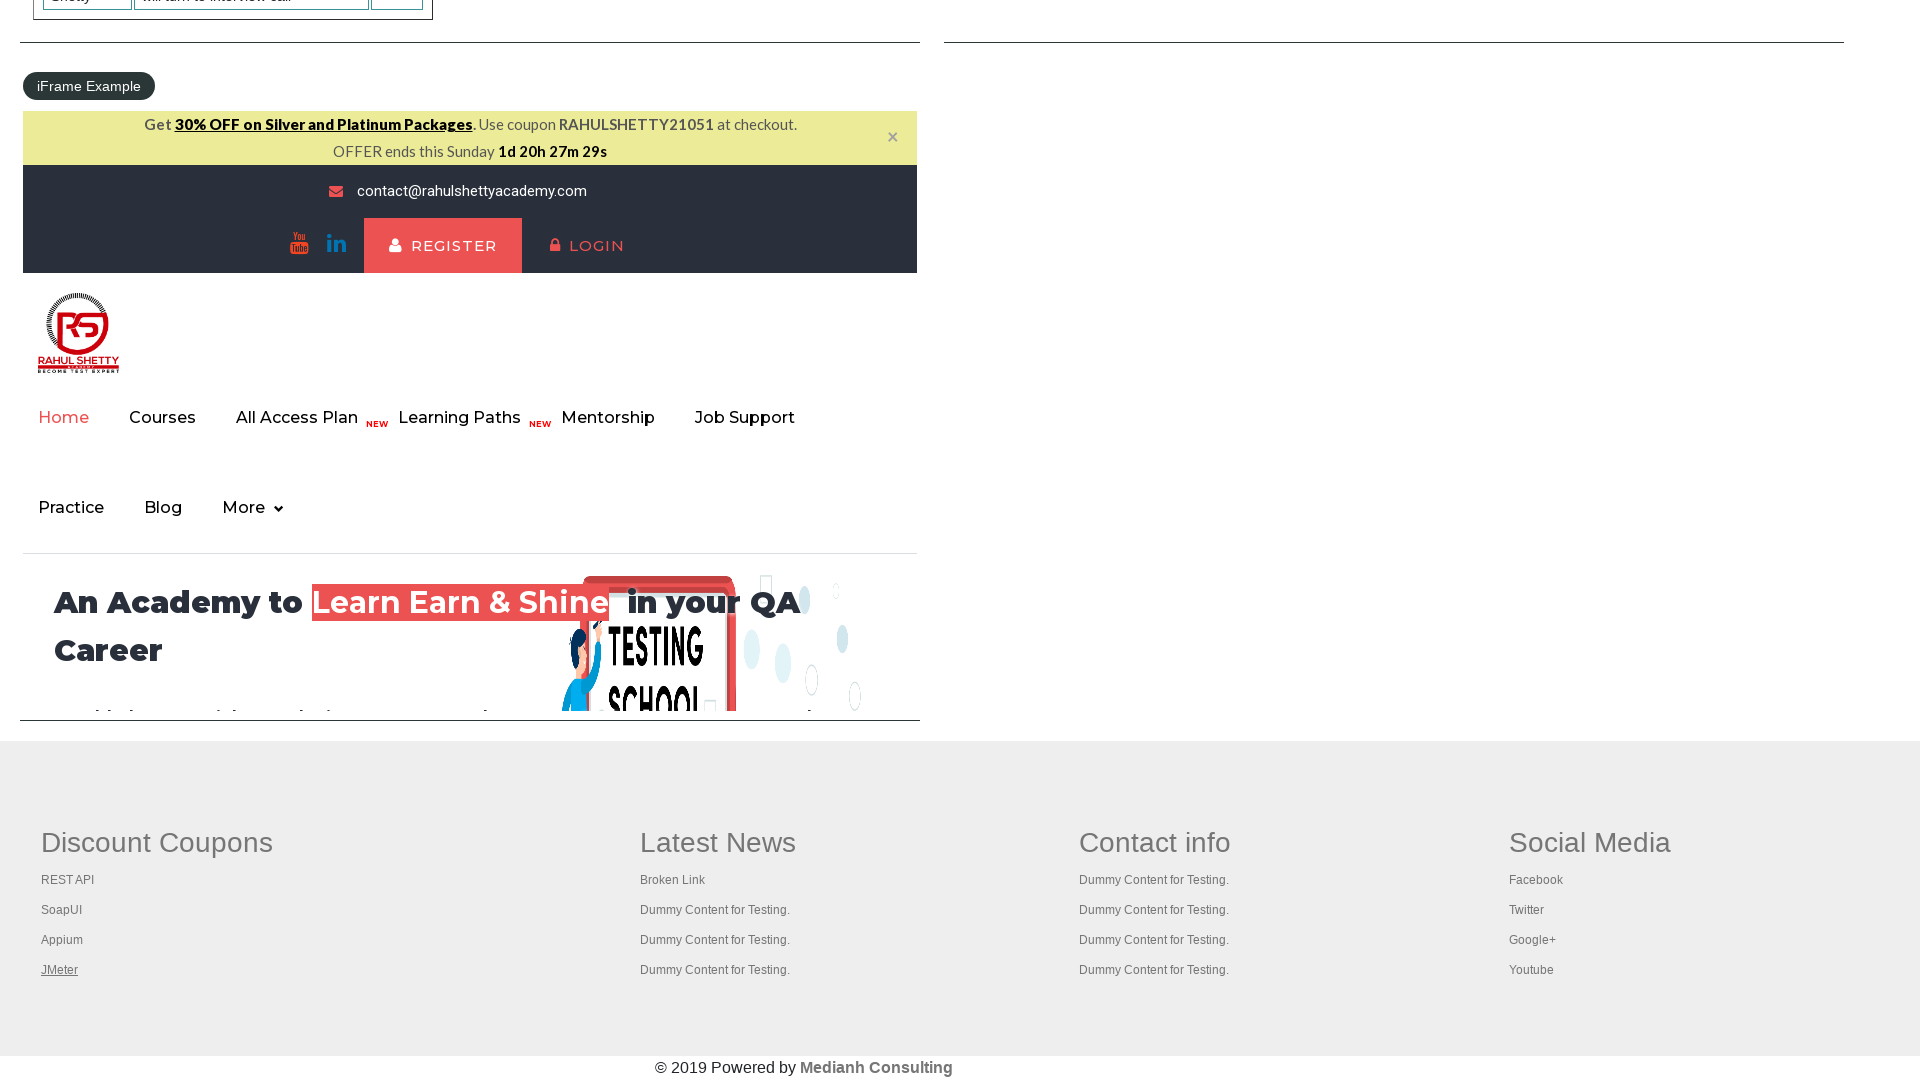

Brought tab to front for verification
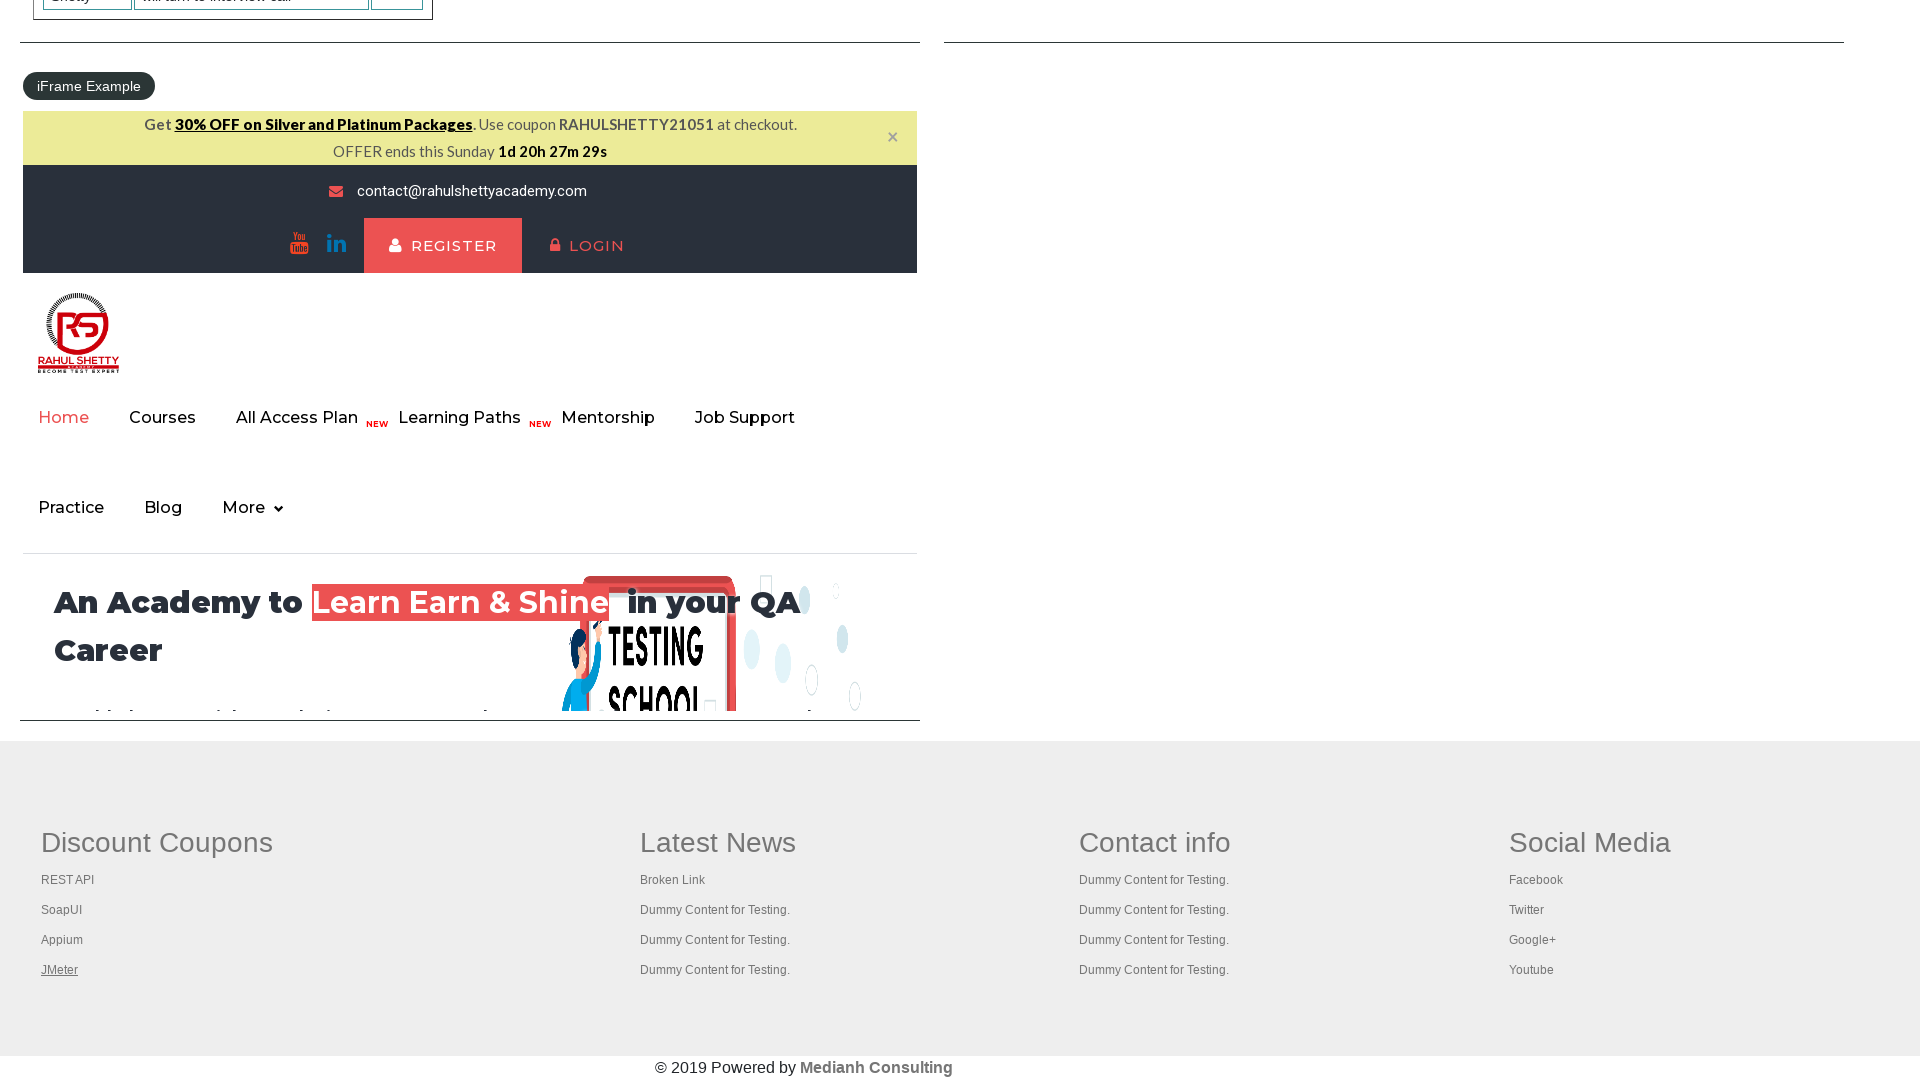

Verified tab content loaded with domcontentloaded state
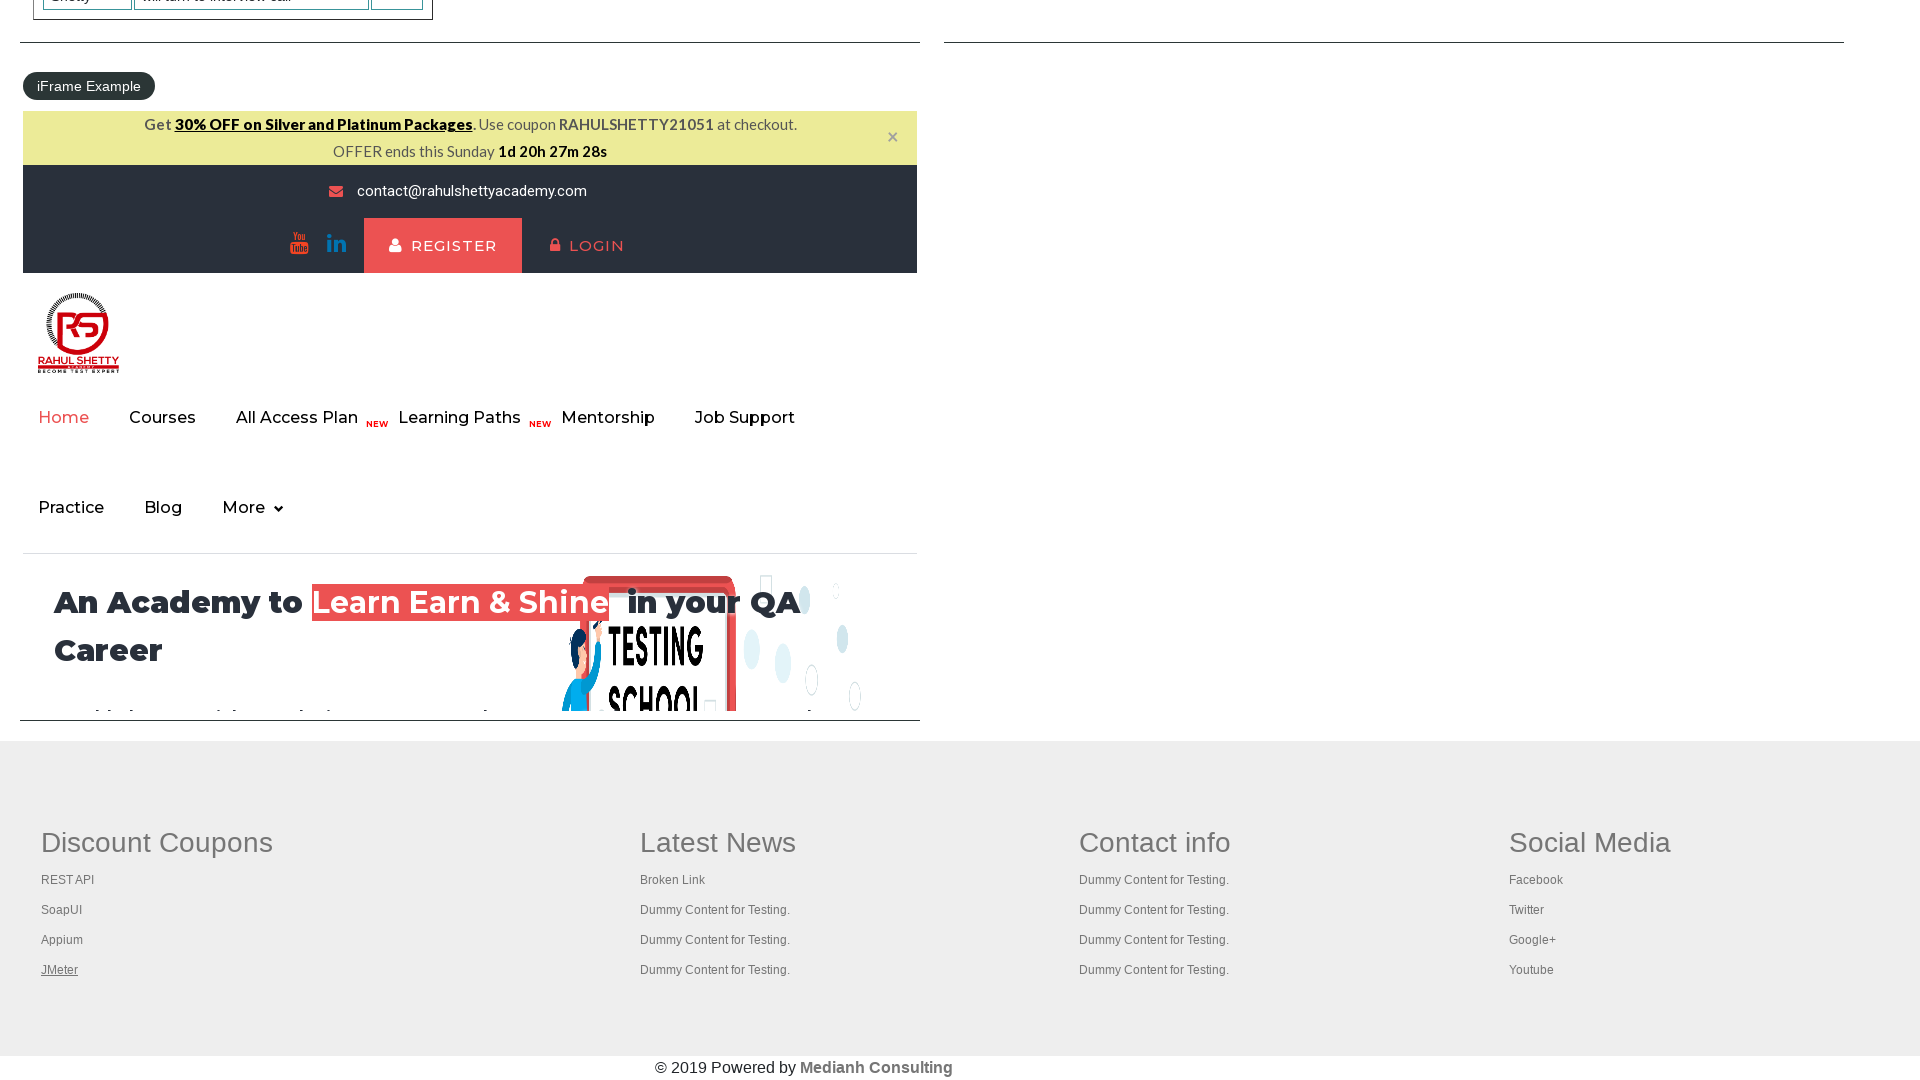

Brought tab to front for verification
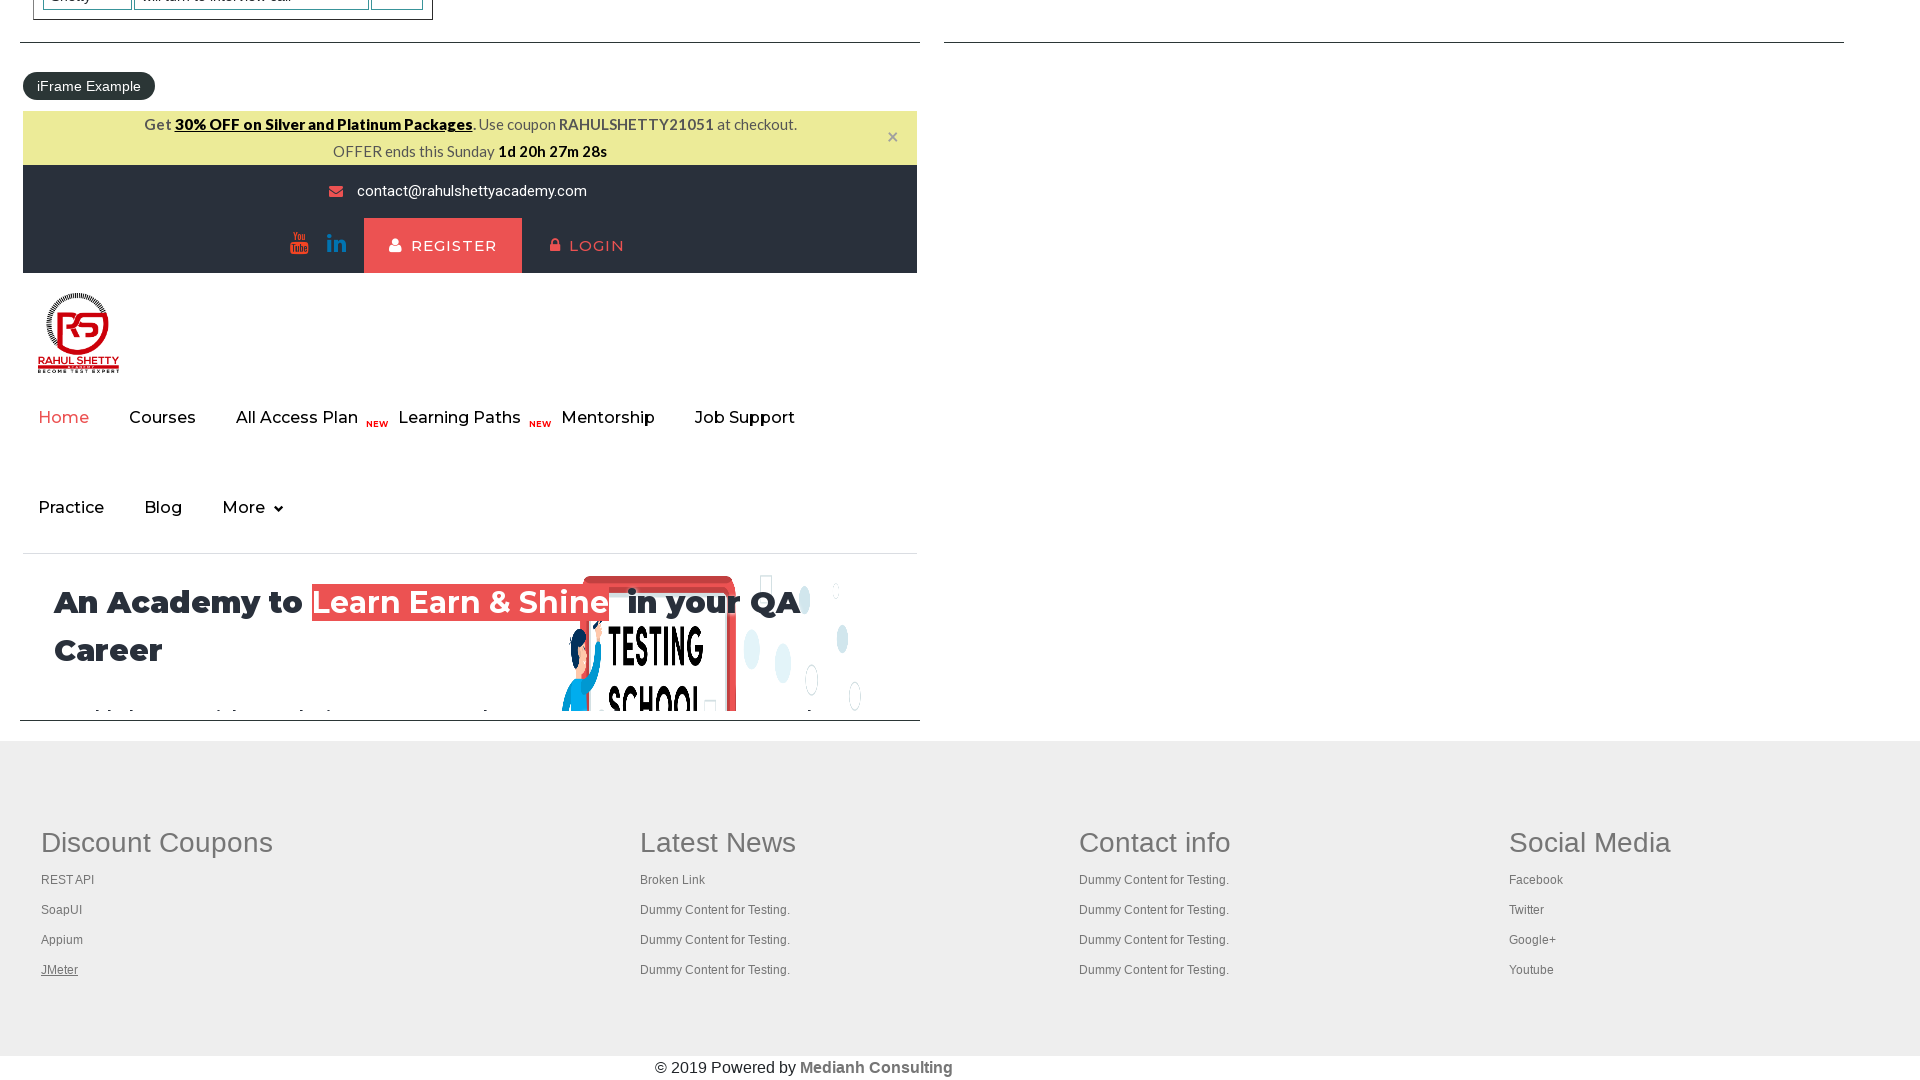

Verified tab content loaded with domcontentloaded state
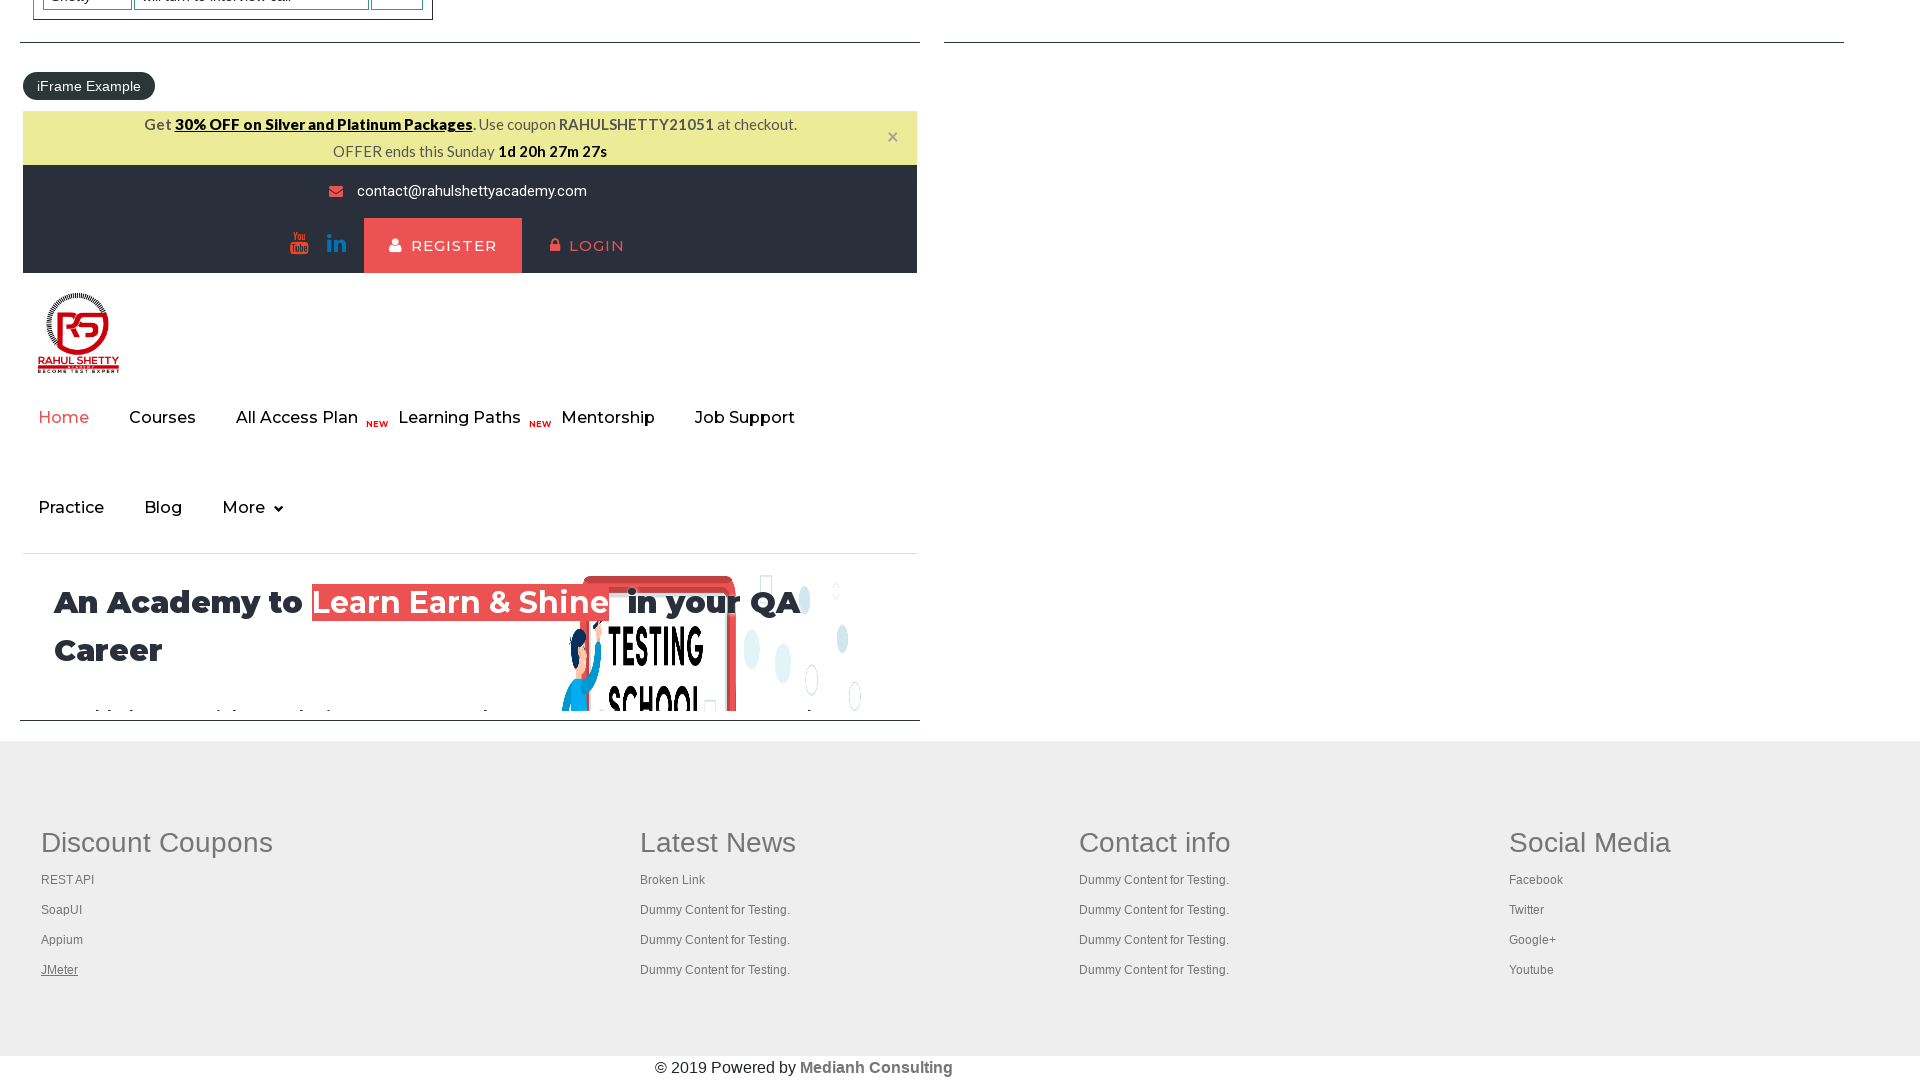

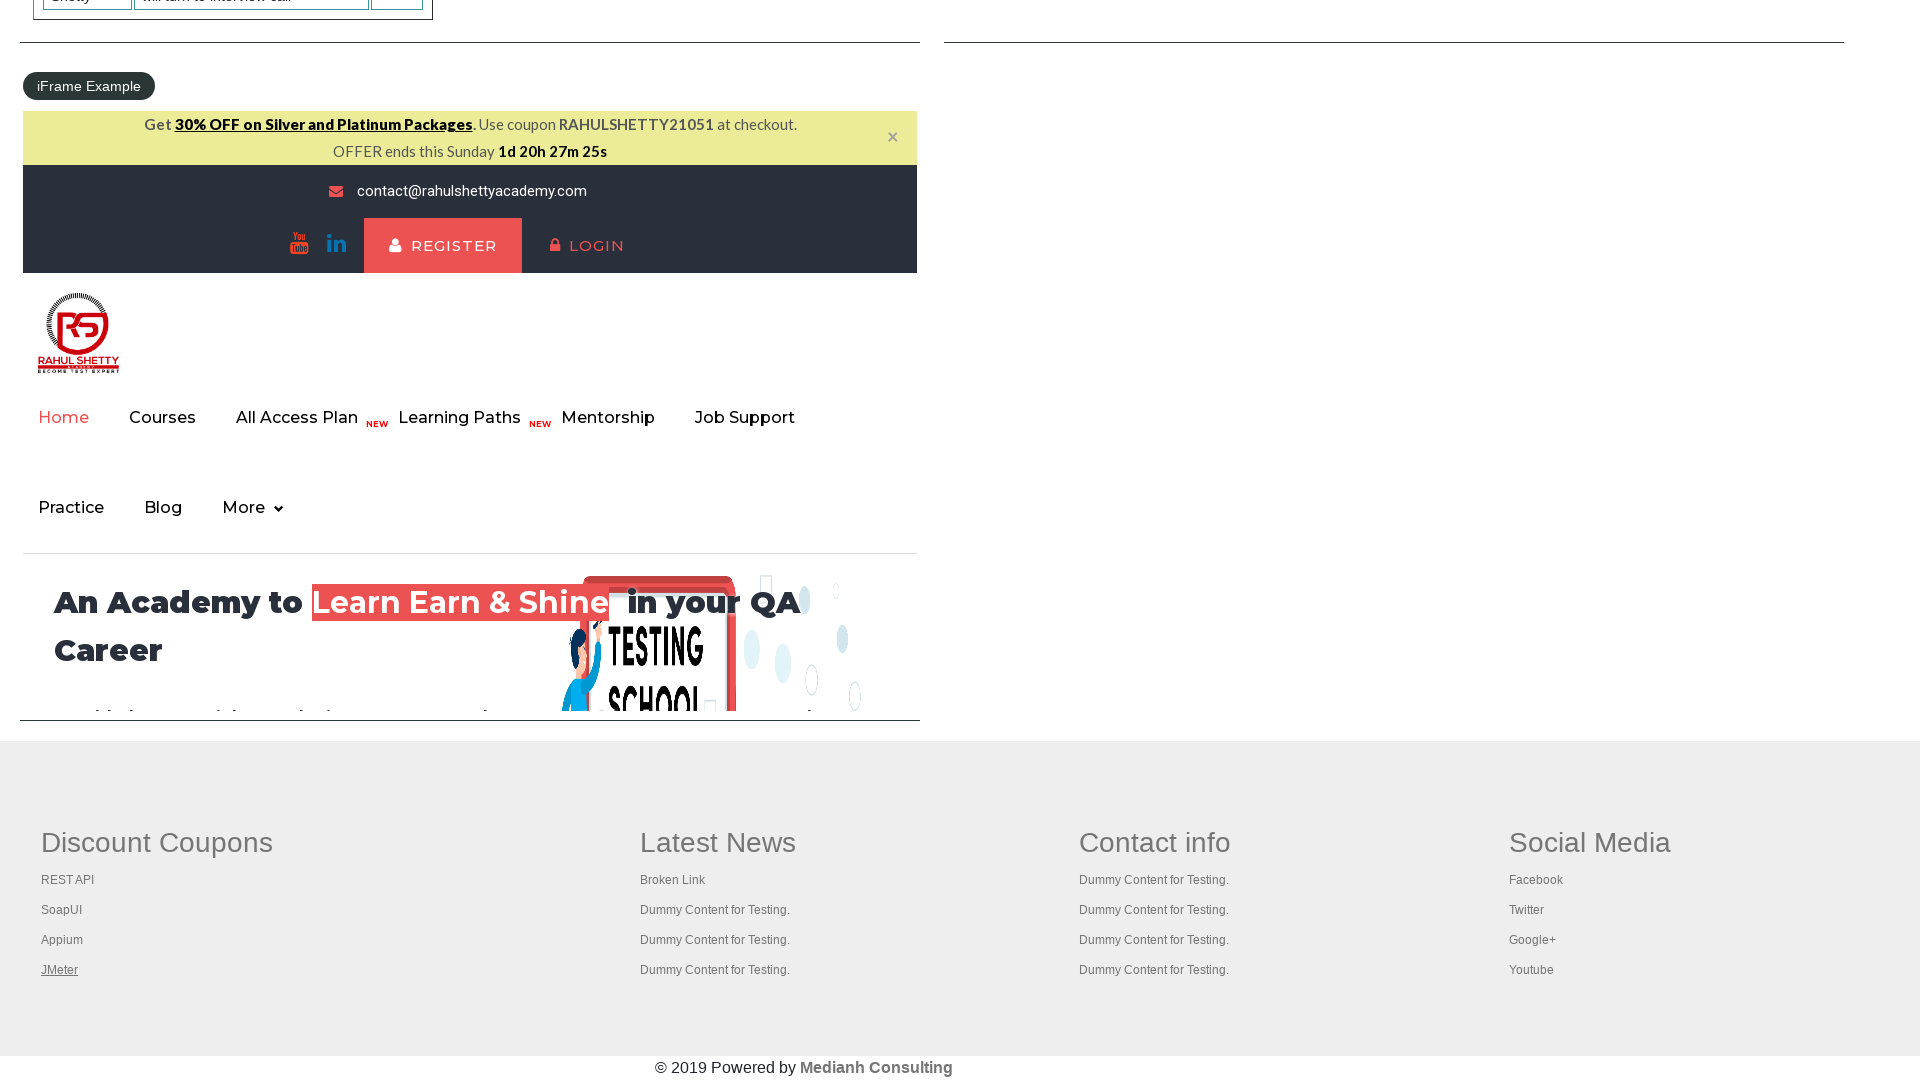